Accessibility test that verifies all images on the page have alt text attributes.

Starting URL: https://ai-tools-lab.com

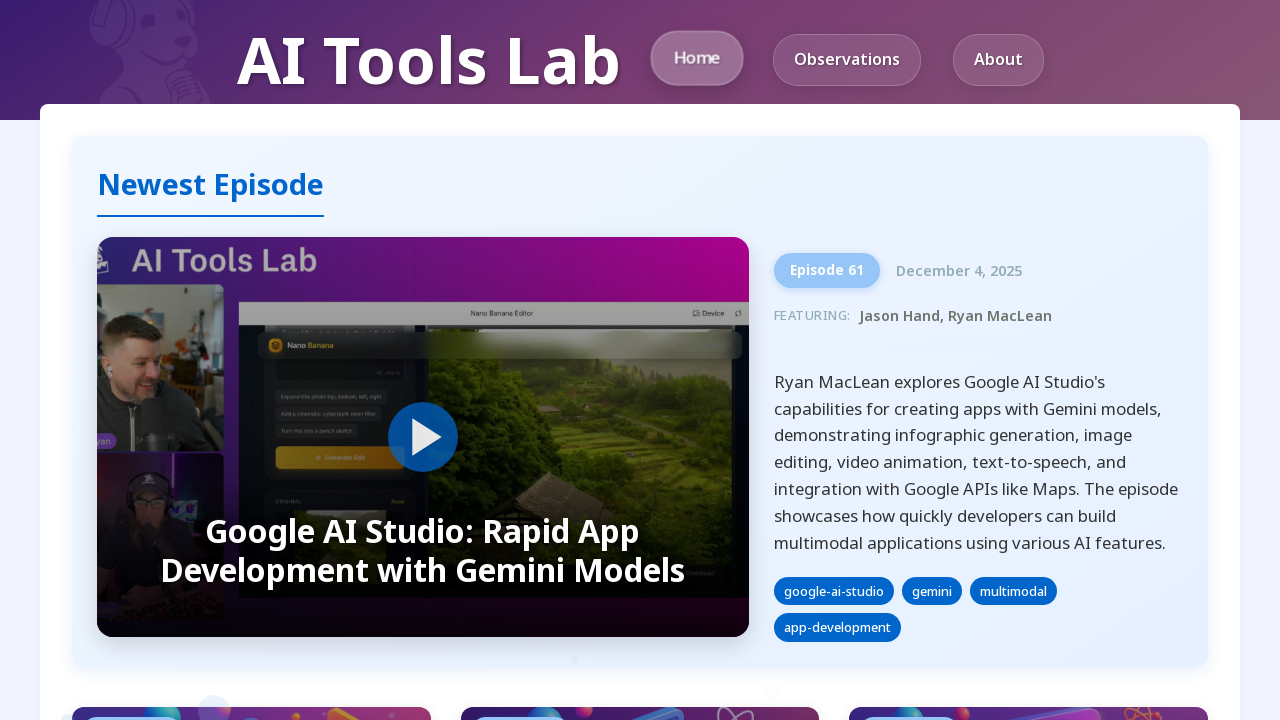

Page loaded with domcontentloaded state
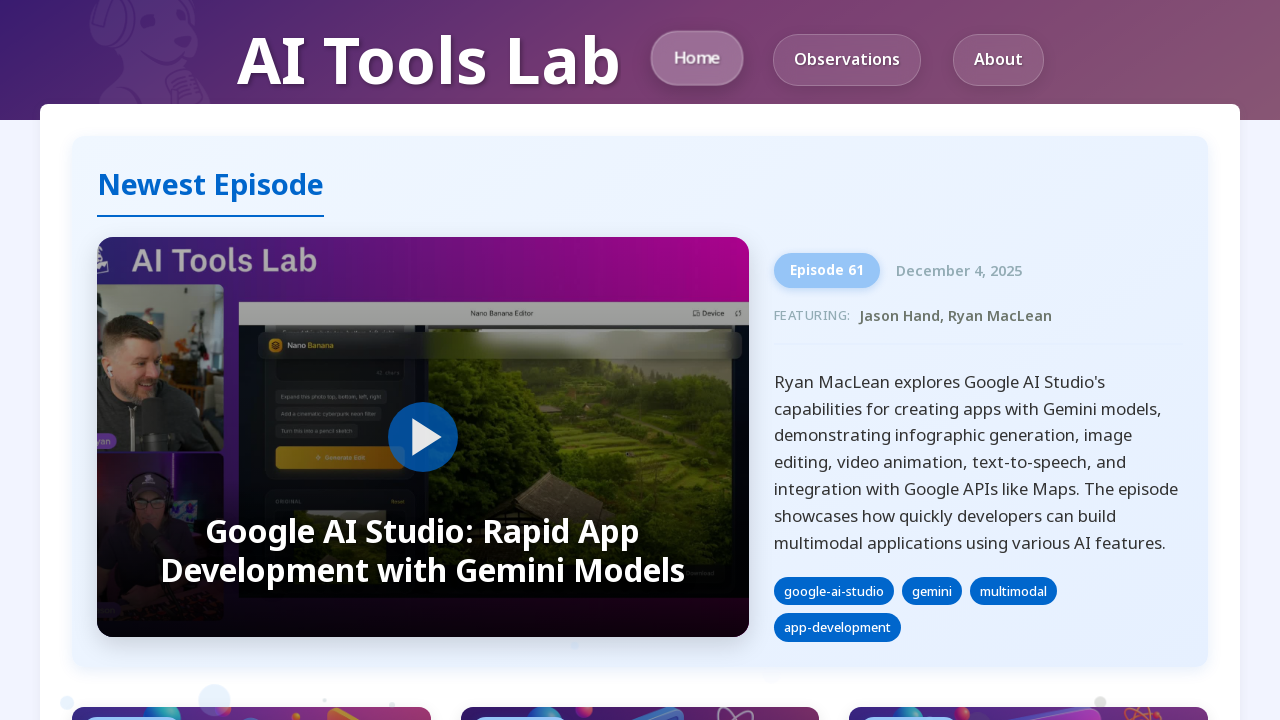

Located all img elements on page
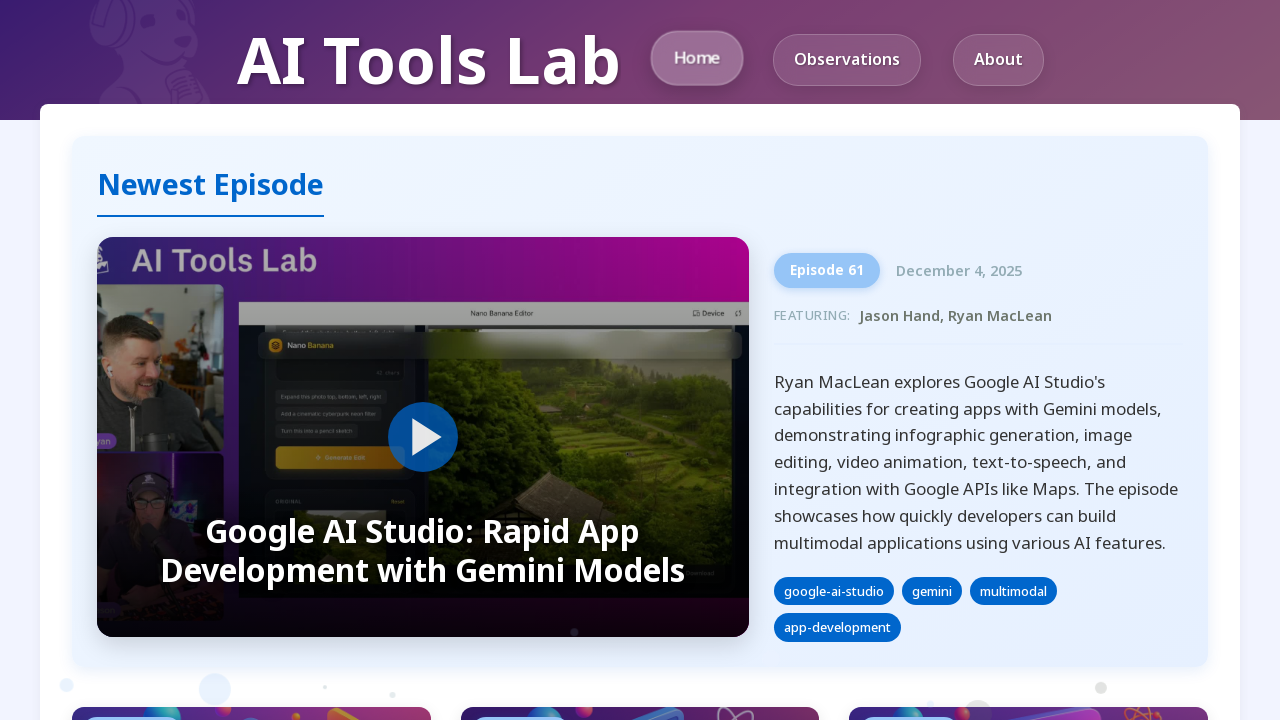

Found 12 images on the page
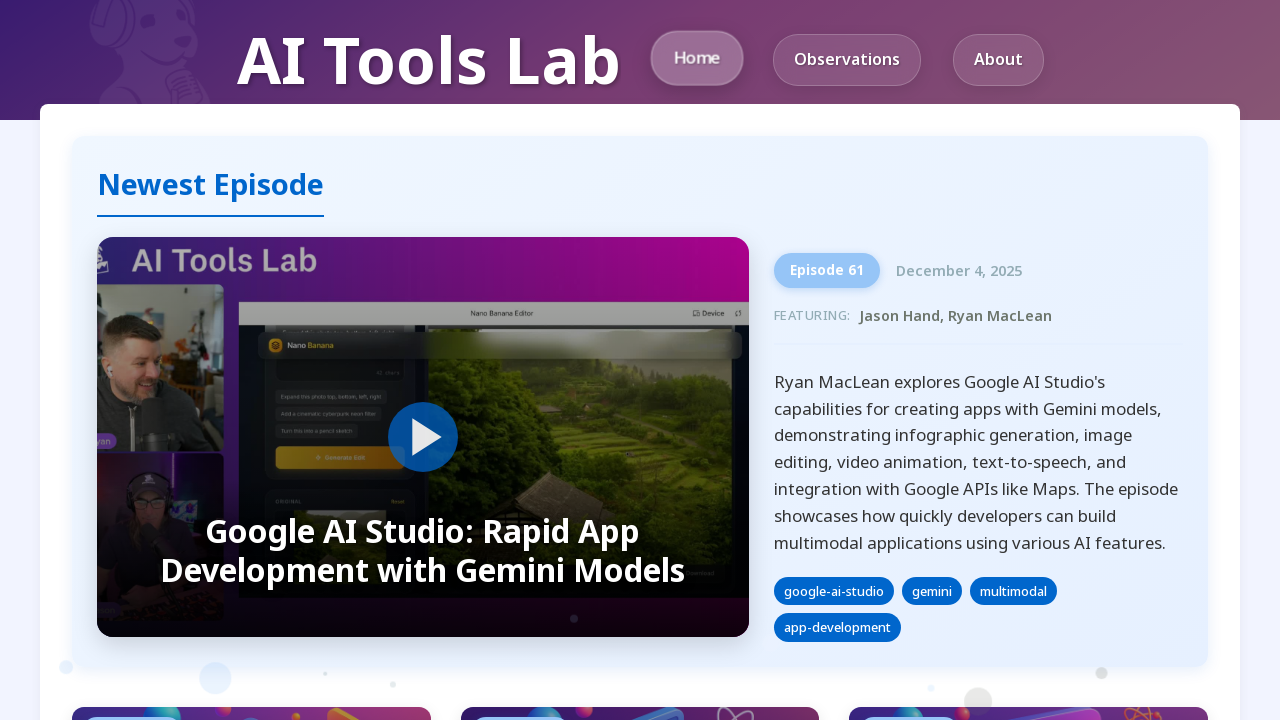

Retrieved image 1 of 12
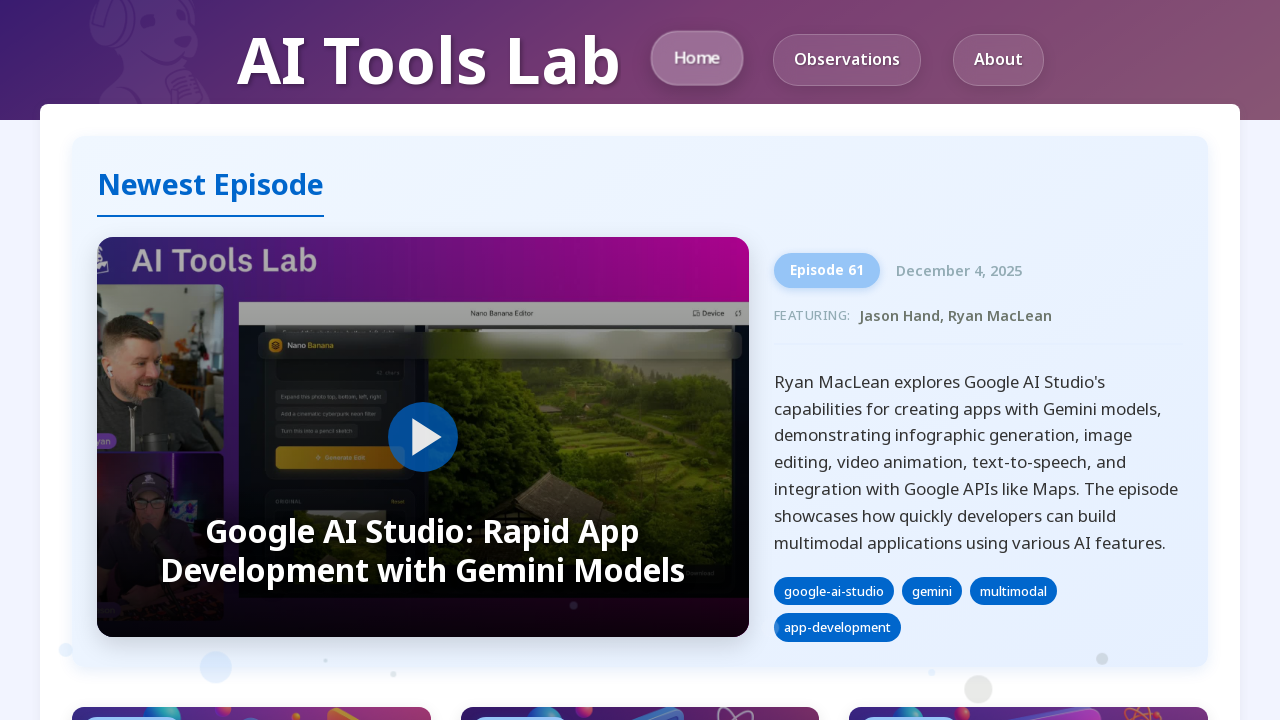

Retrieved alt attribute for image 1: 'AI Tools Lab Logo'
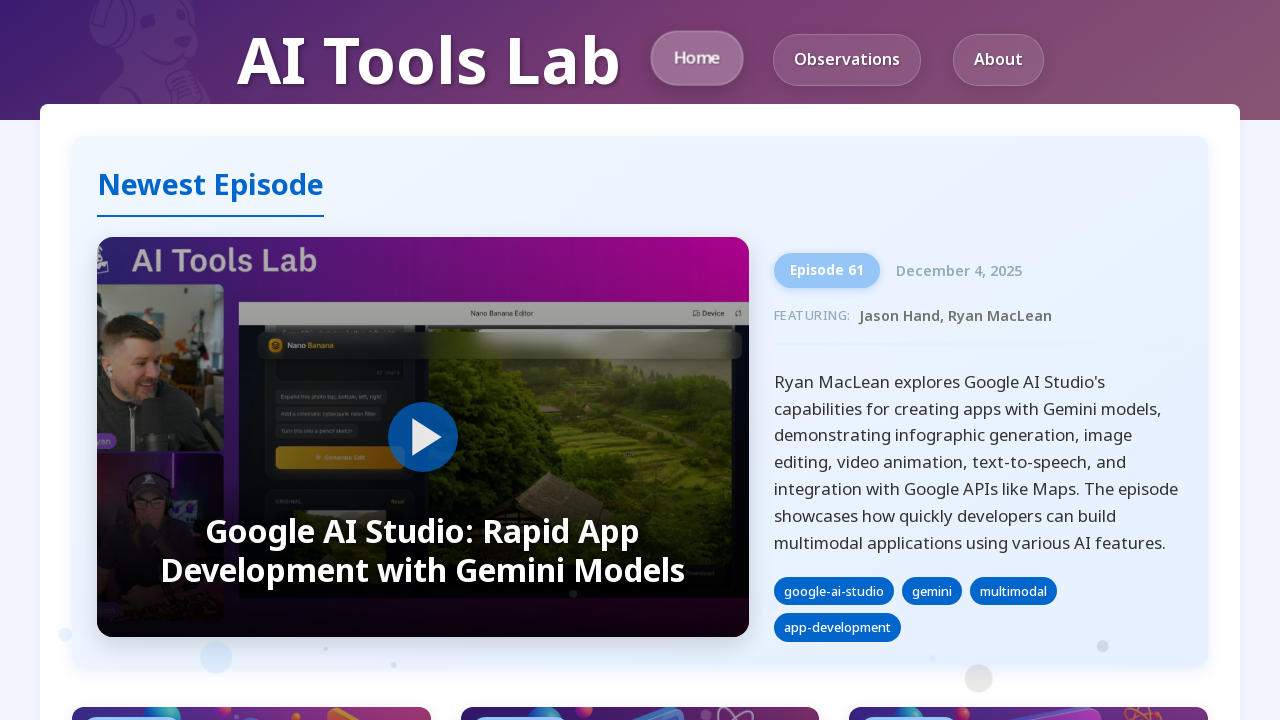

Verified image 1 has alt attribute defined
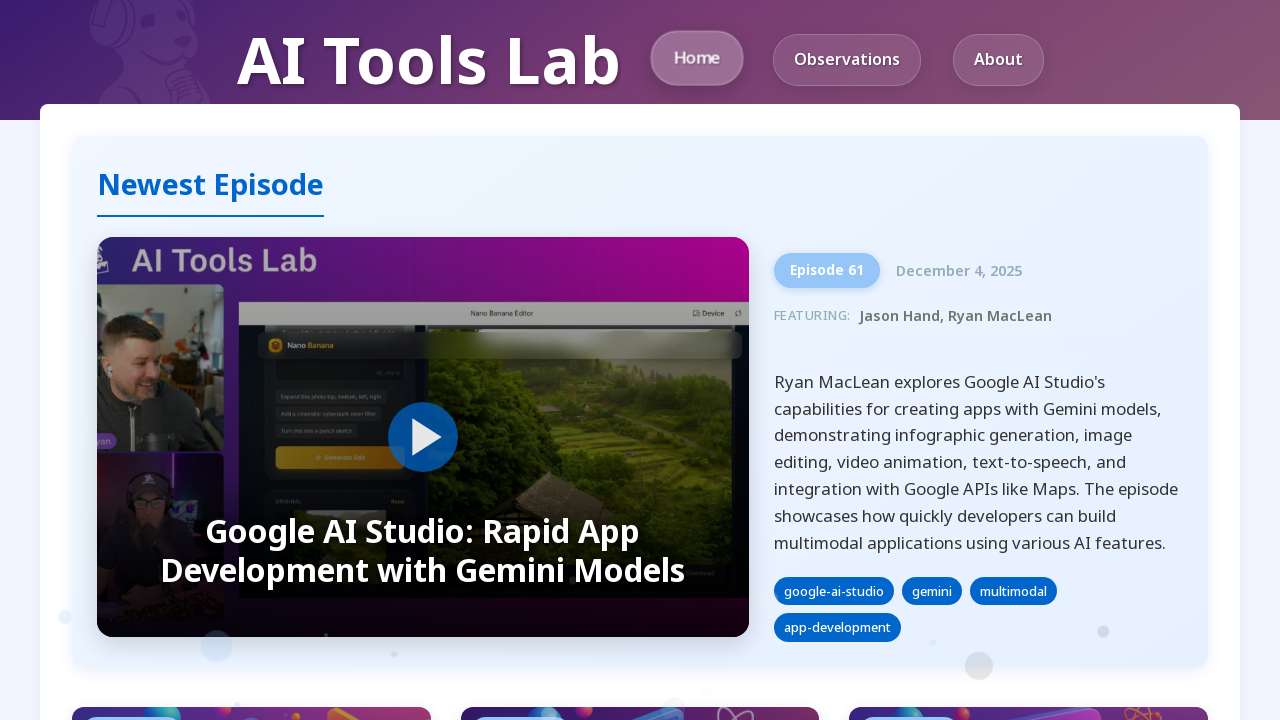

Retrieved image 2 of 12
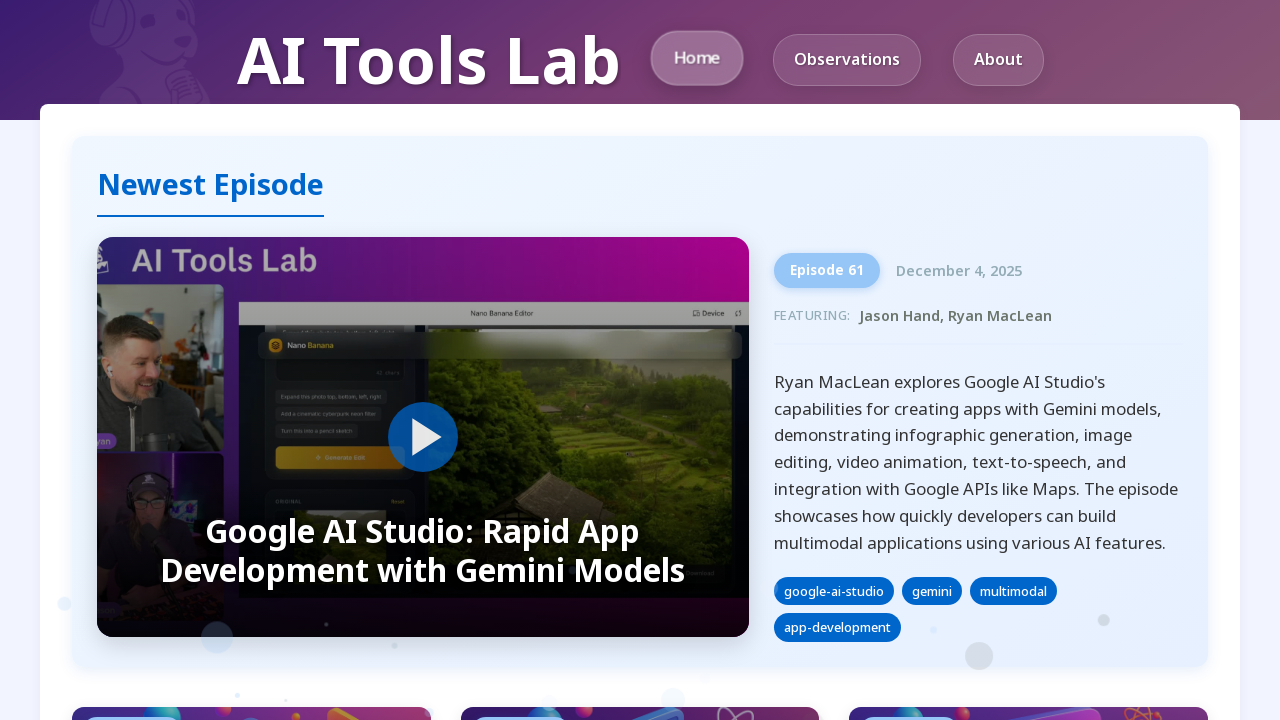

Retrieved alt attribute for image 2: 'Menu'
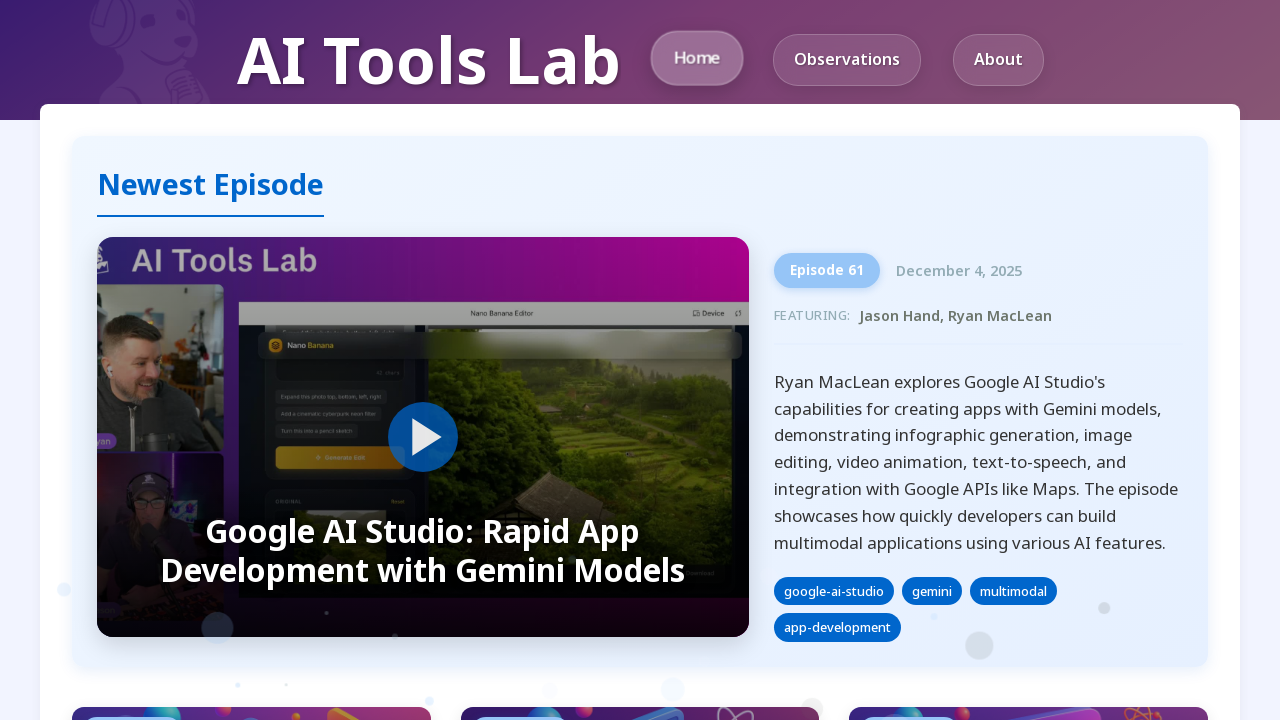

Verified image 2 has alt attribute defined
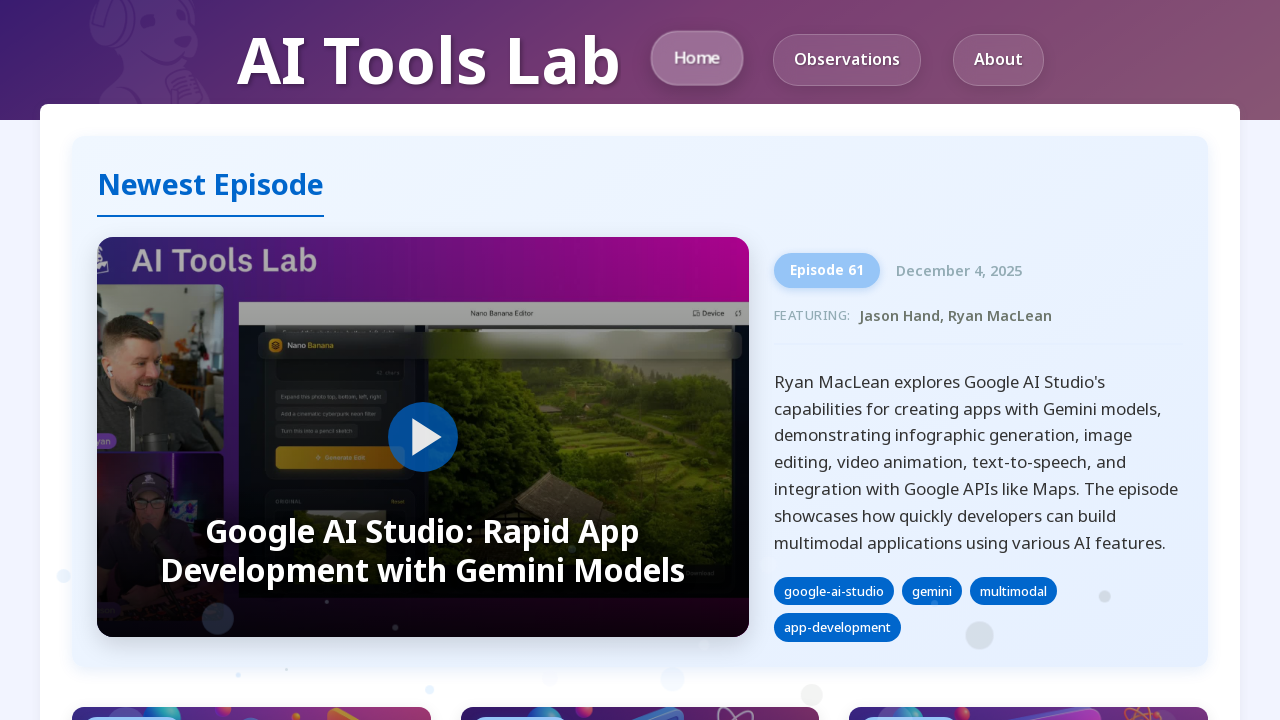

Retrieved image 3 of 12
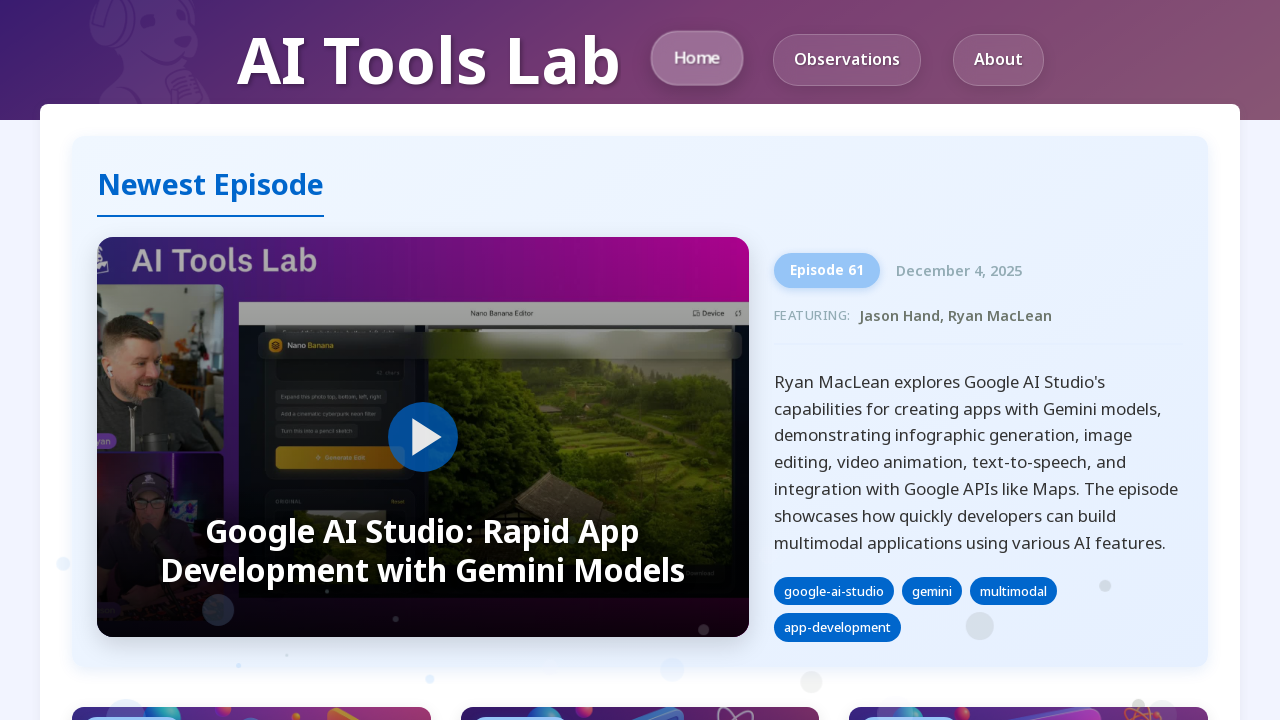

Retrieved alt attribute for image 3: 'Google AI Studio: Rapid App Development with Gemini Models'
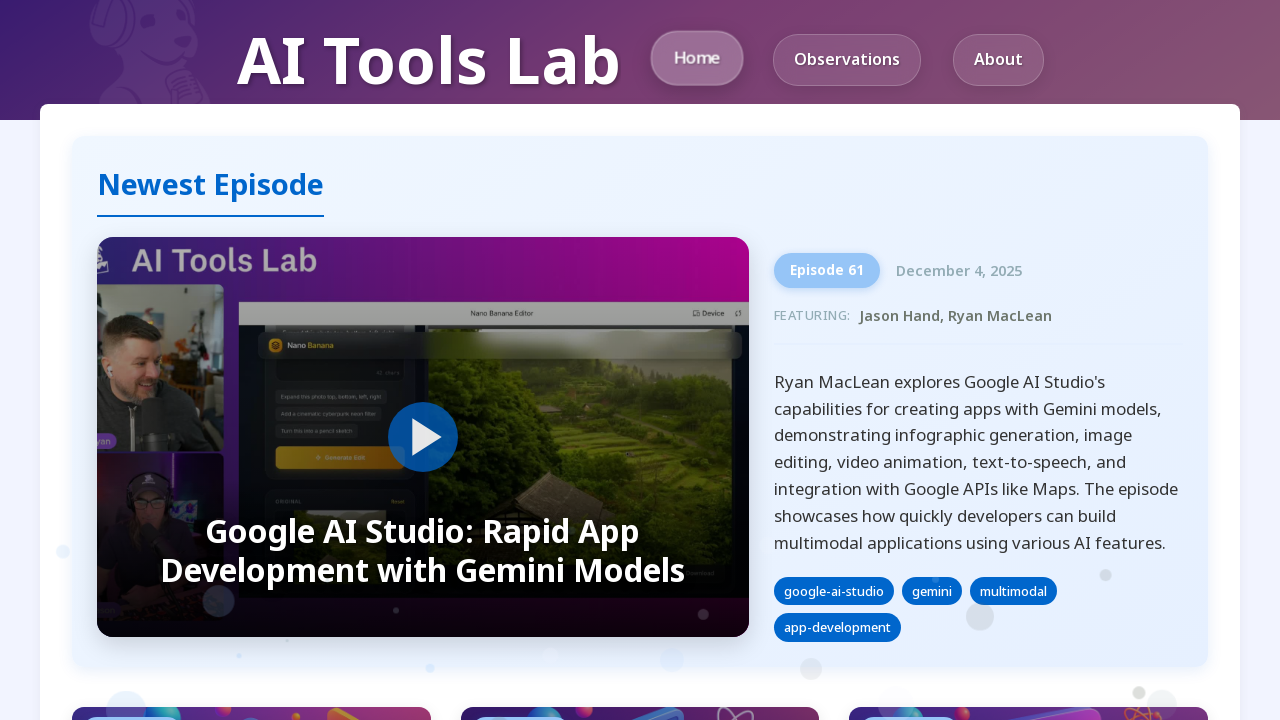

Verified image 3 has alt attribute defined
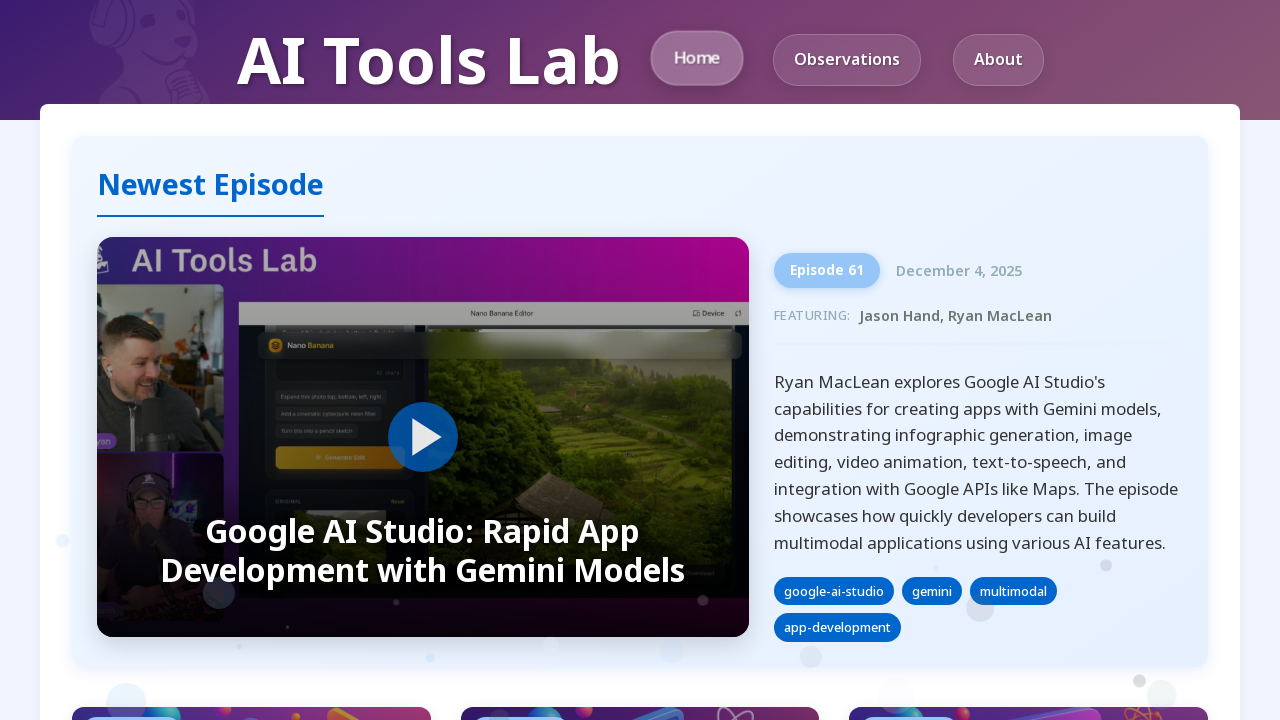

Retrieved image 4 of 12
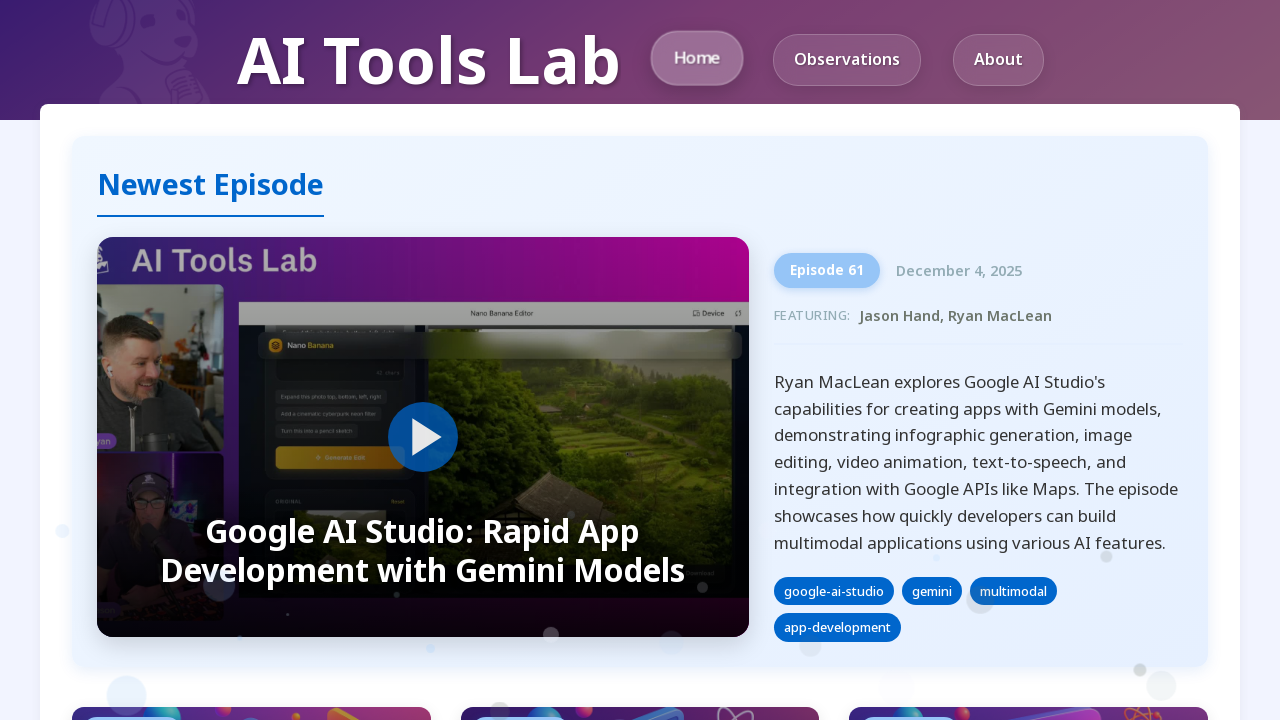

Retrieved alt attribute for image 4: 'Episode 60 Thumbnail'
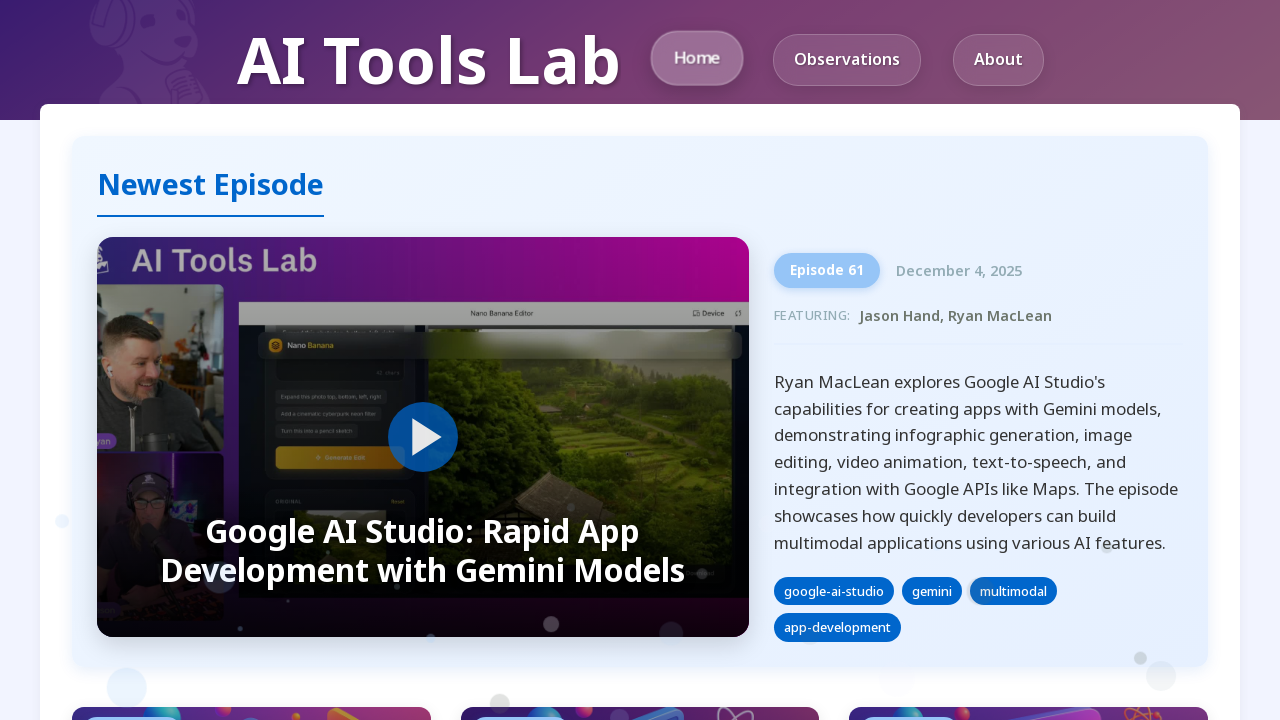

Verified image 4 has alt attribute defined
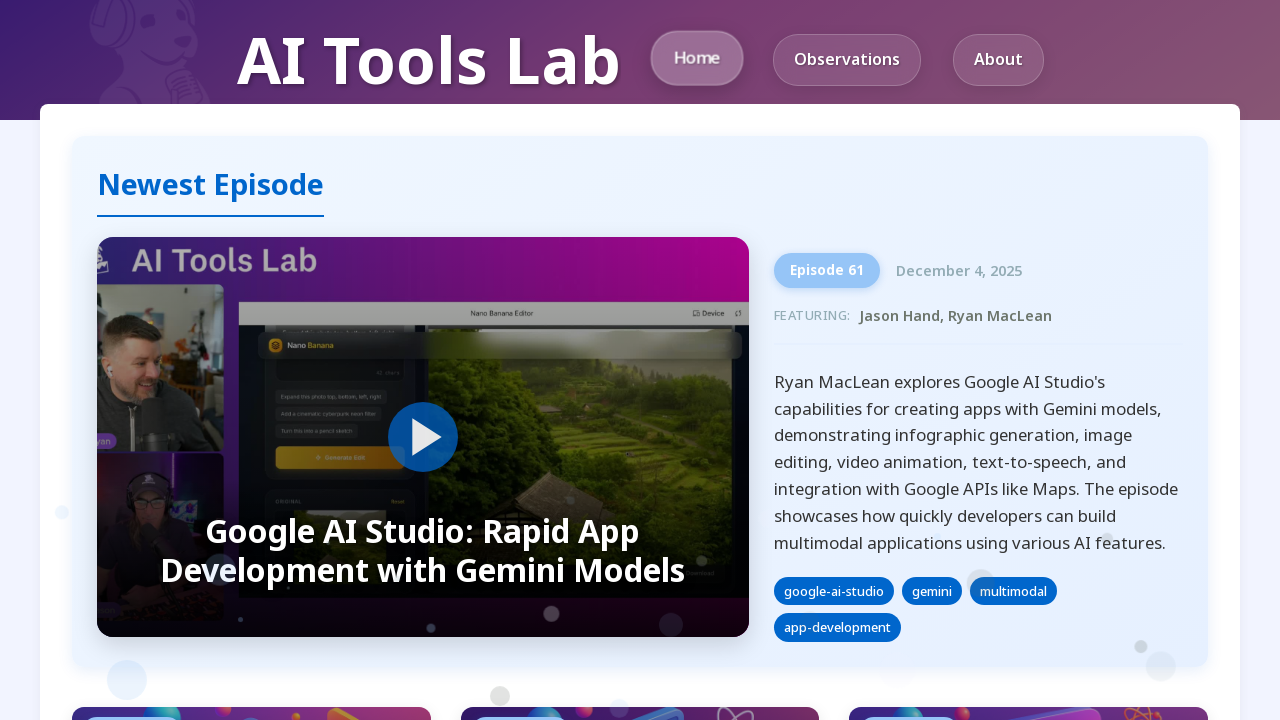

Retrieved image 5 of 12
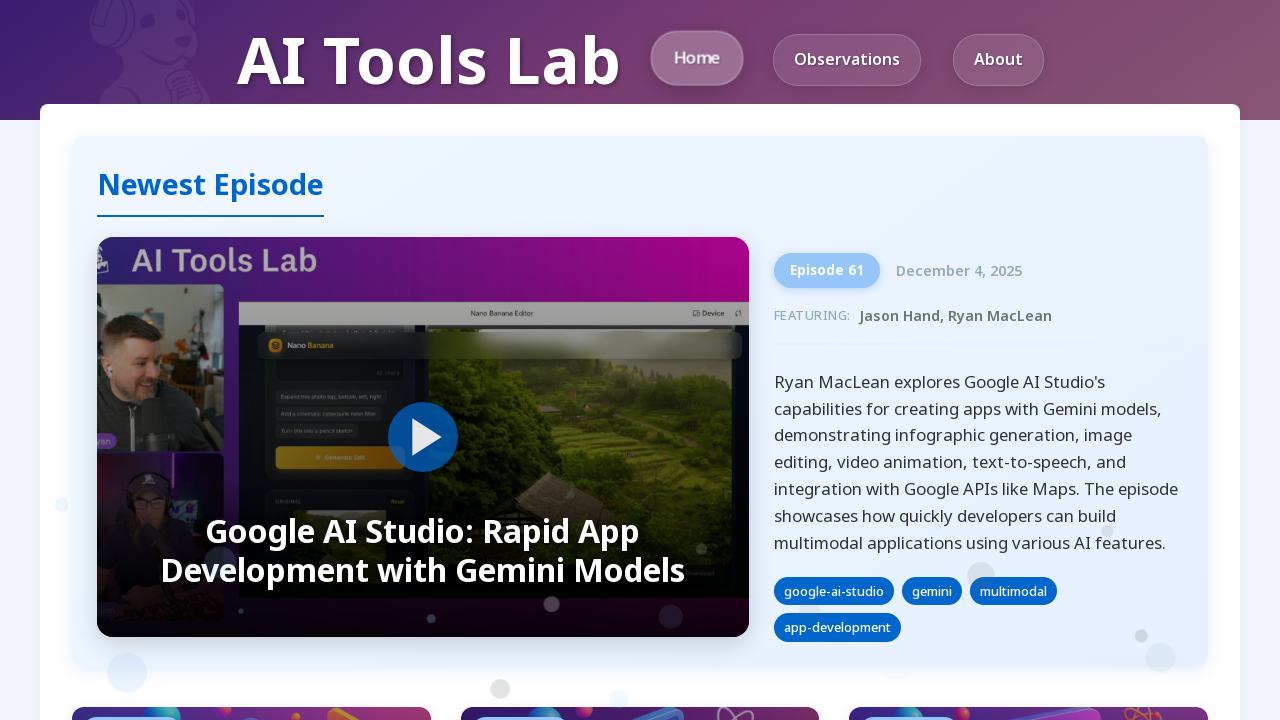

Retrieved alt attribute for image 5: 'Episode 59 Thumbnail'
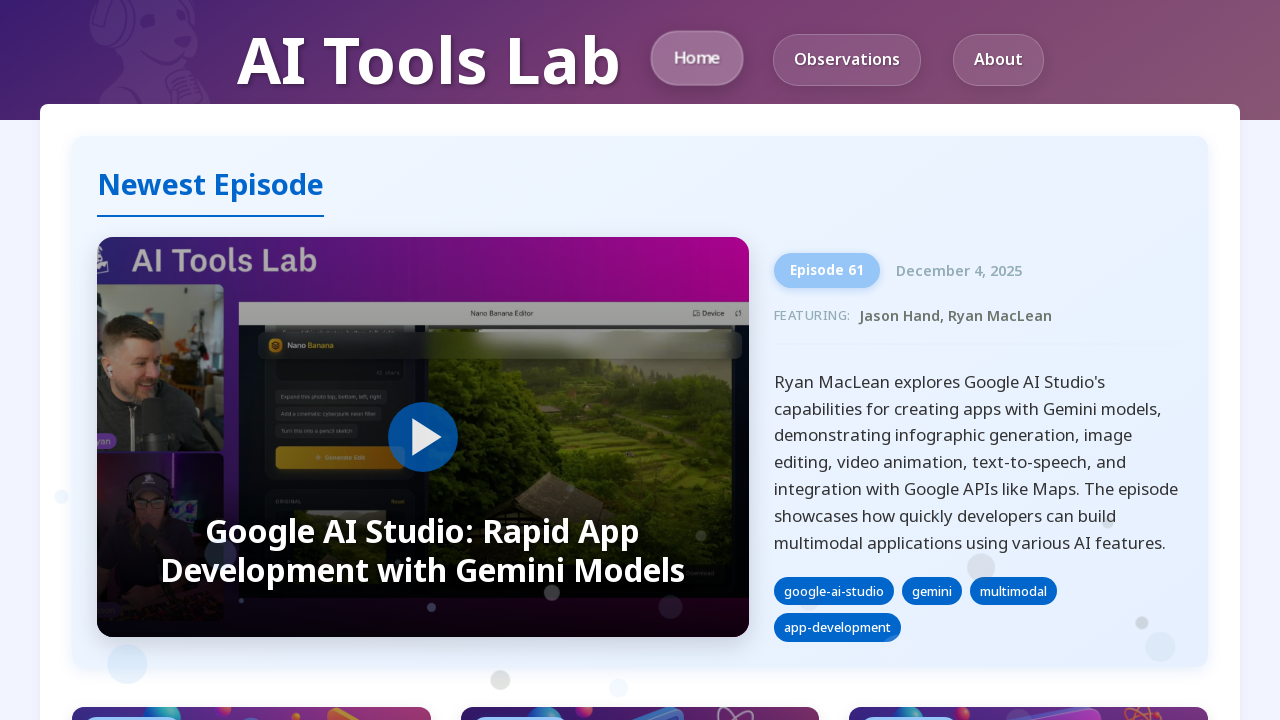

Verified image 5 has alt attribute defined
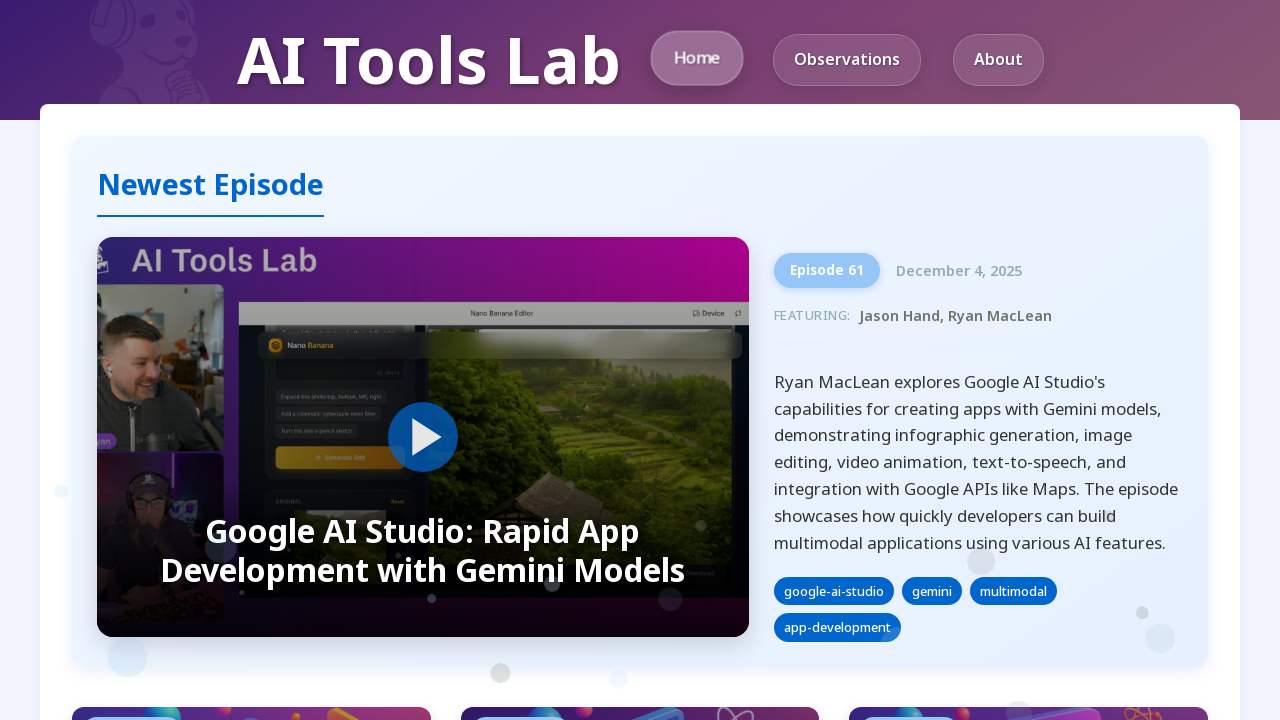

Retrieved image 6 of 12
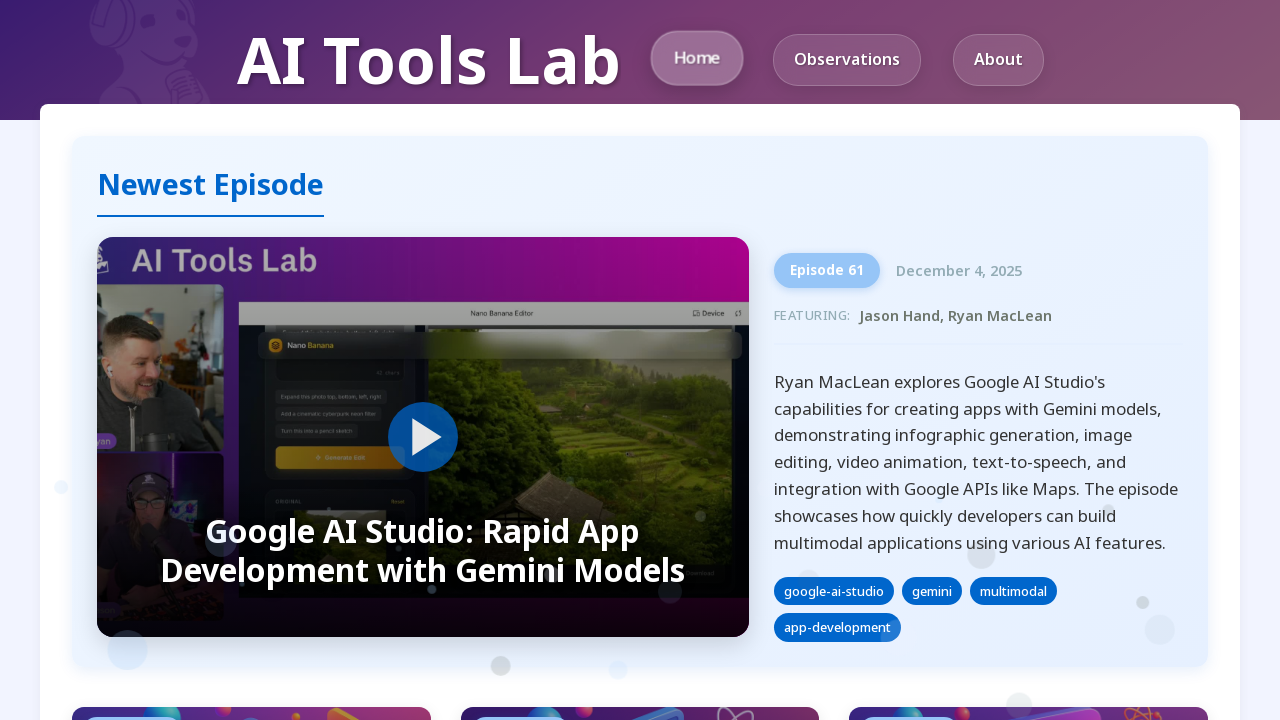

Retrieved alt attribute for image 6: 'Episode 58 Thumbnail'
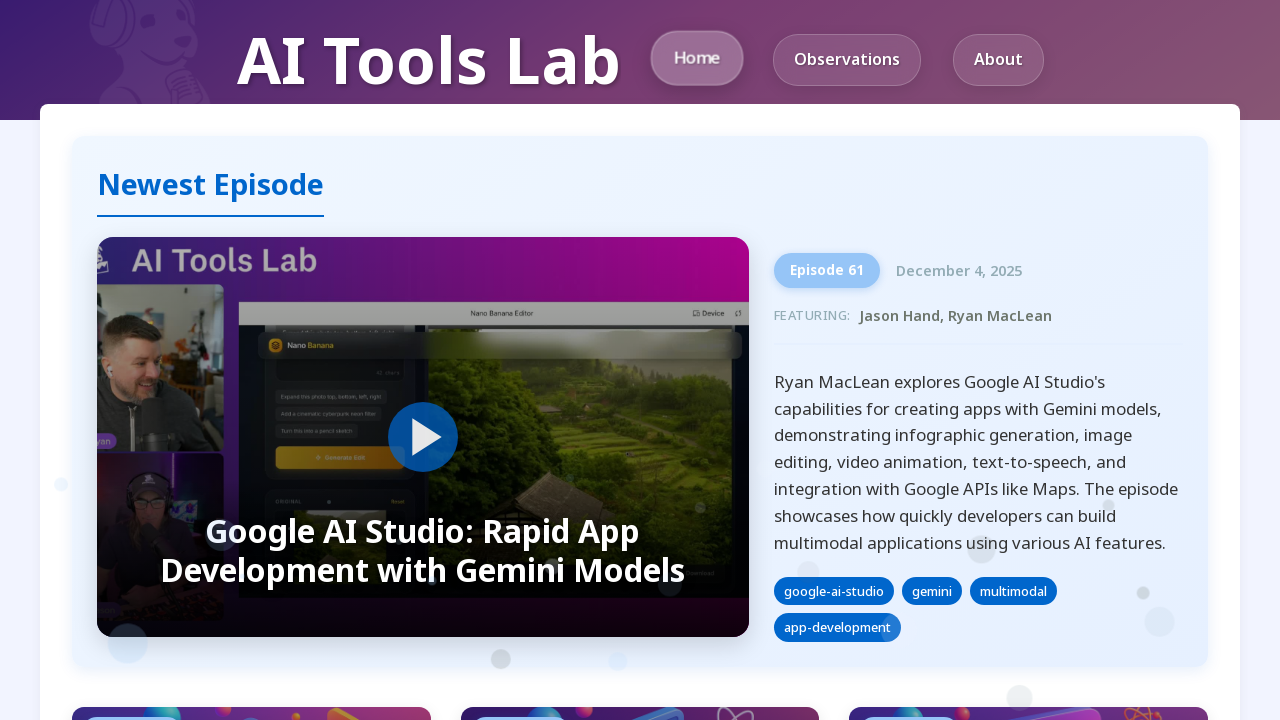

Verified image 6 has alt attribute defined
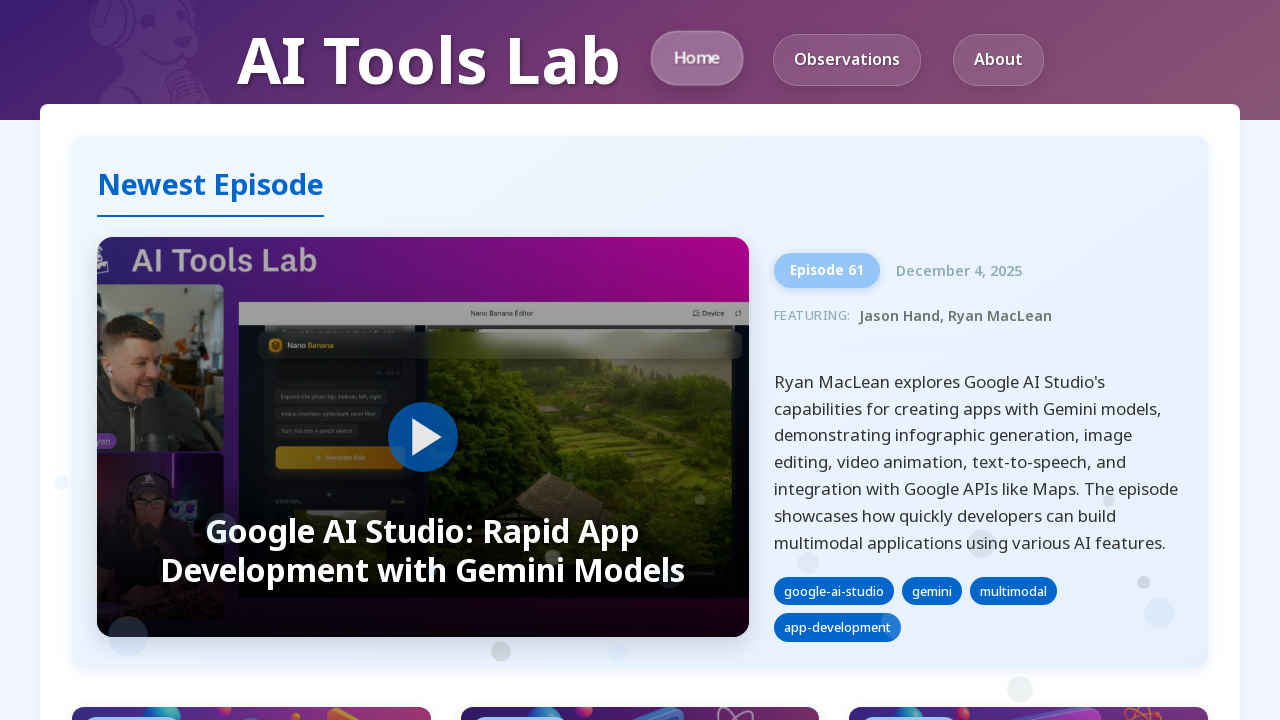

Retrieved image 7 of 12
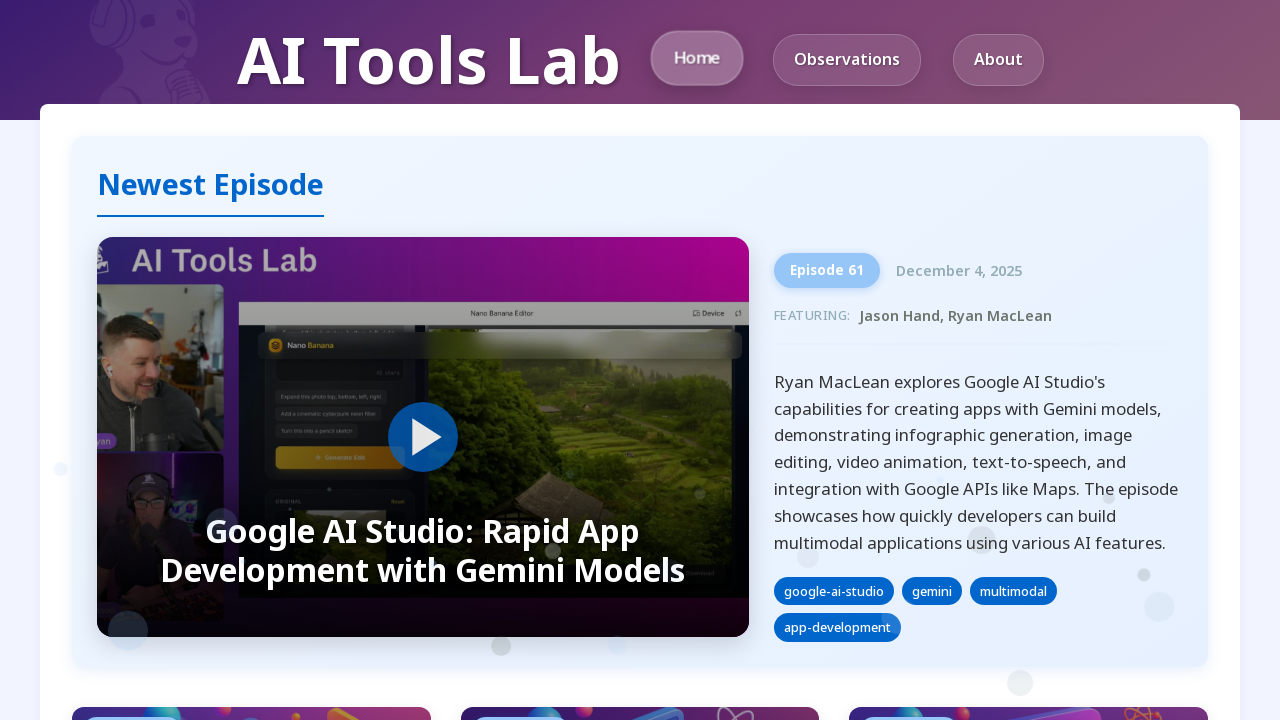

Retrieved alt attribute for image 7: 'Episode 57 Thumbnail'
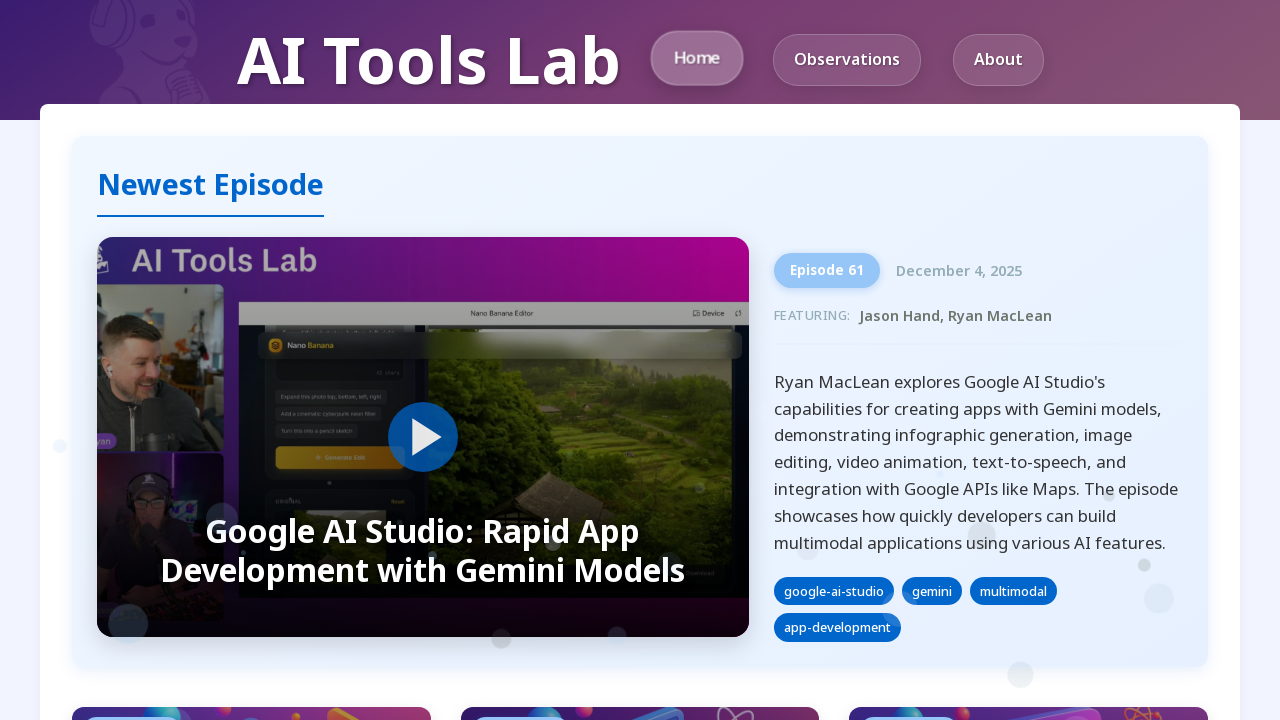

Verified image 7 has alt attribute defined
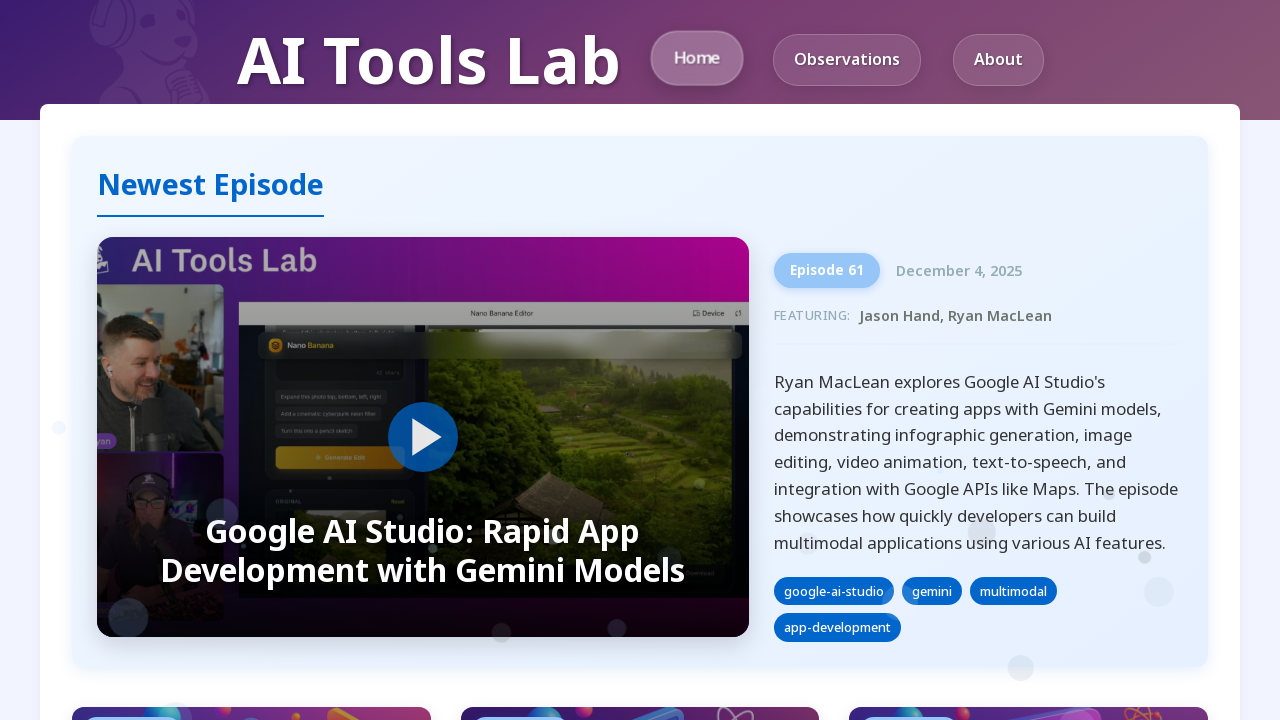

Retrieved image 8 of 12
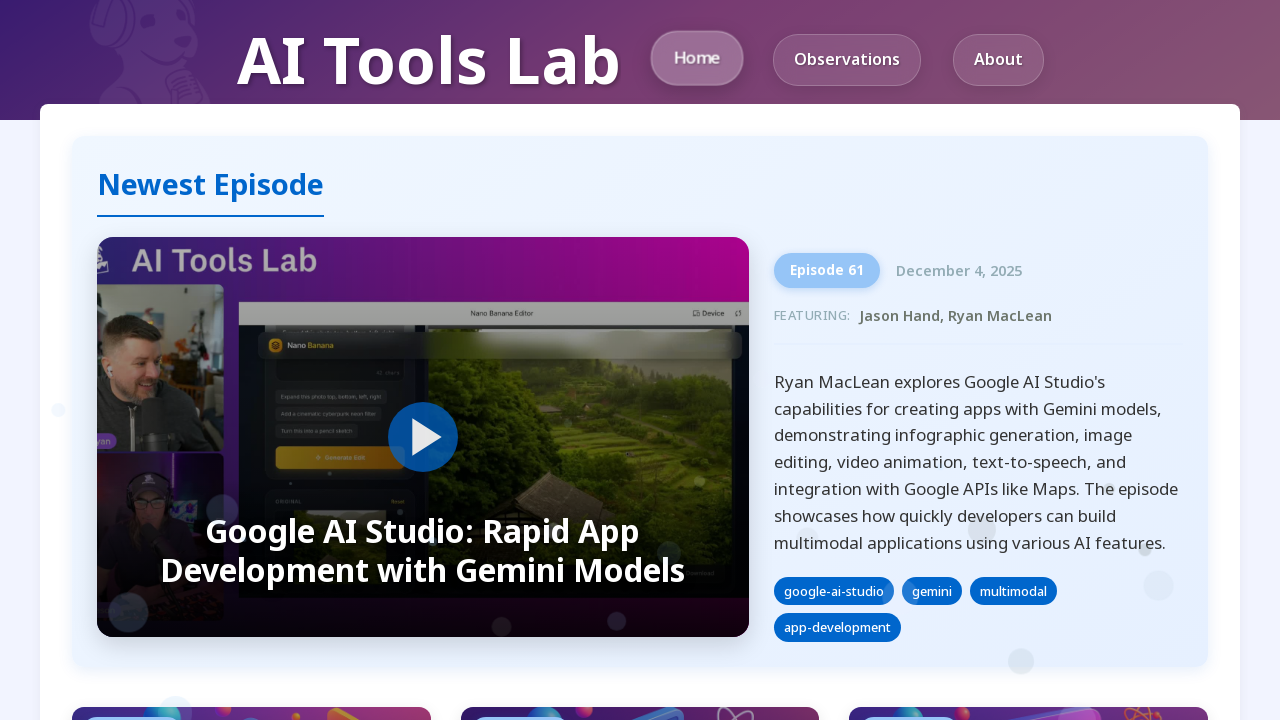

Retrieved alt attribute for image 8: 'Episode 56 Thumbnail'
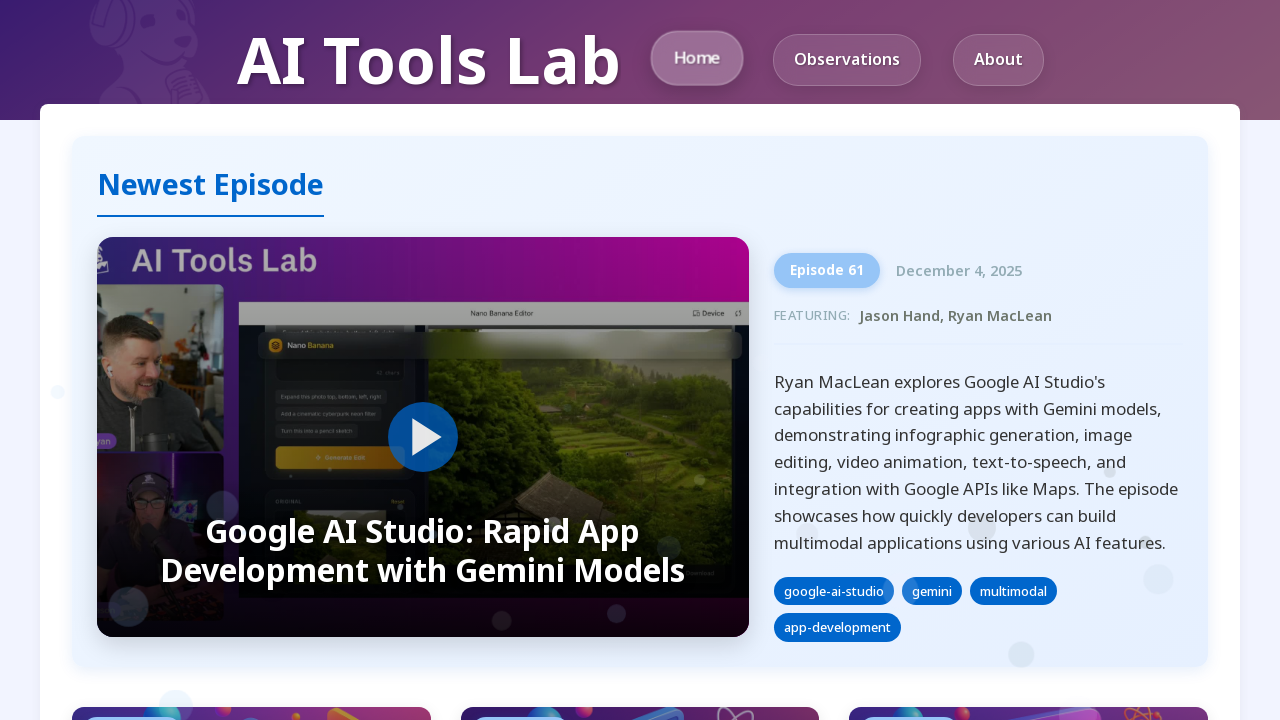

Verified image 8 has alt attribute defined
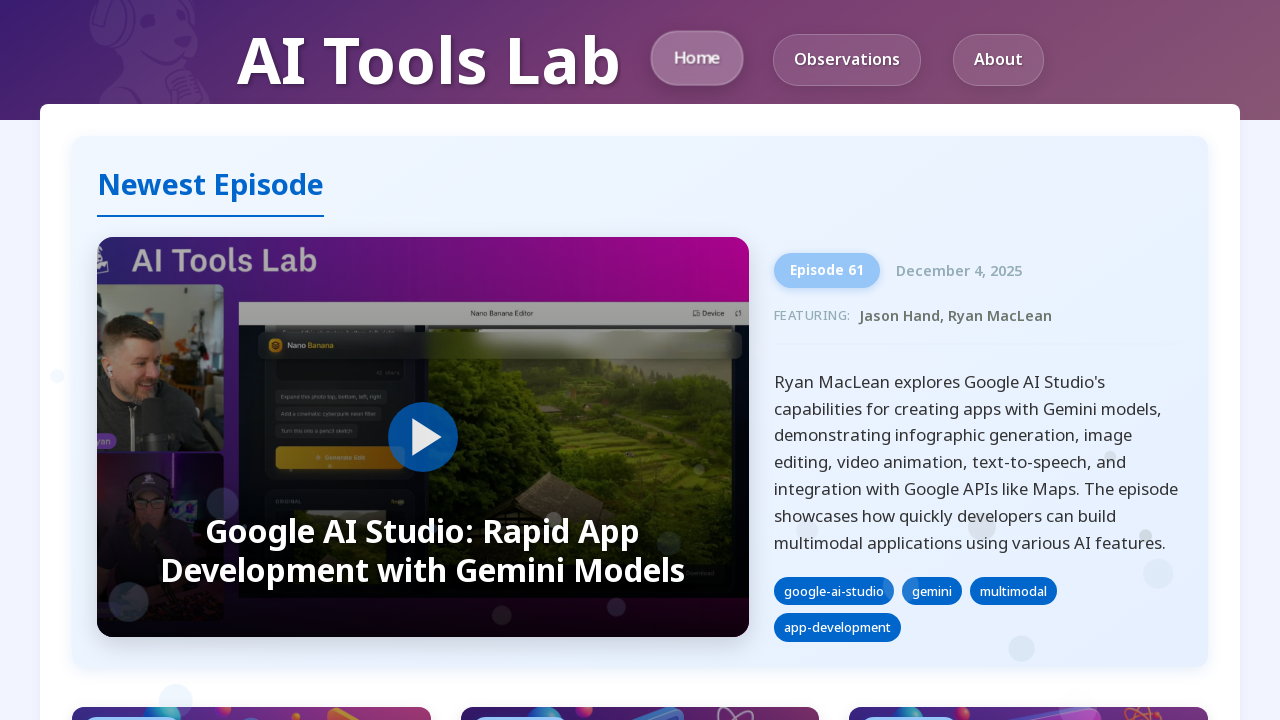

Retrieved image 9 of 12
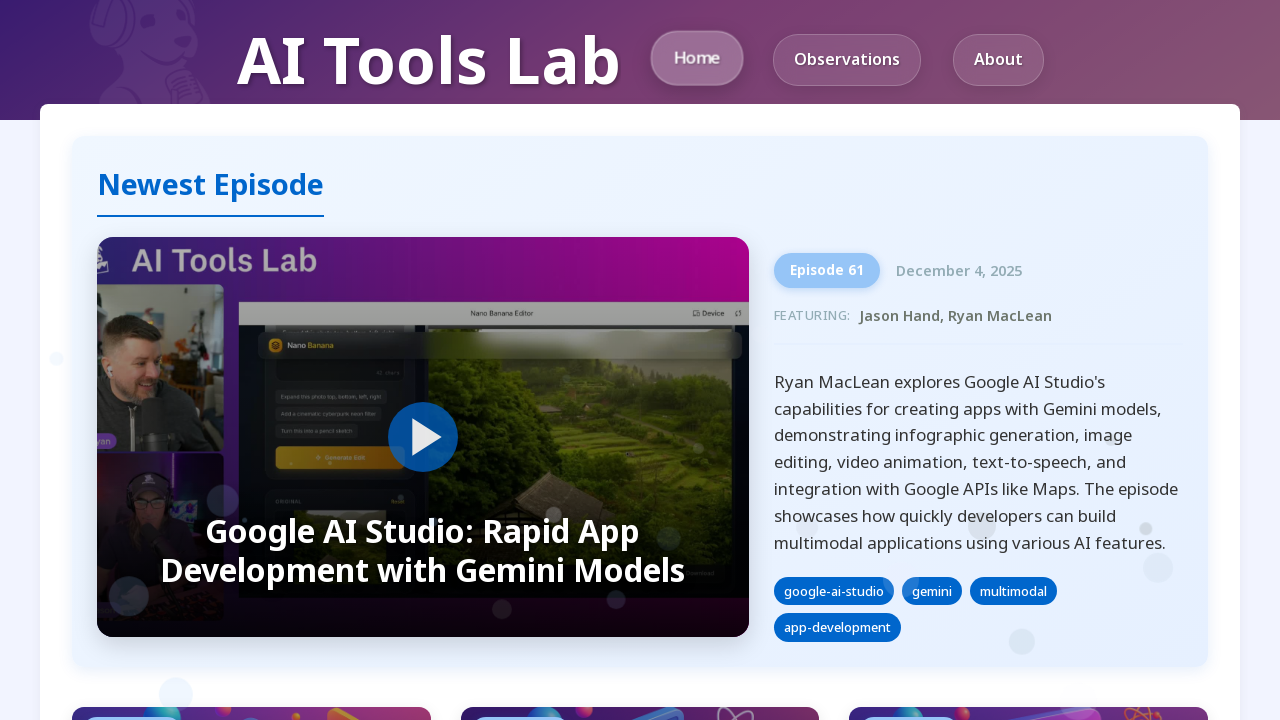

Retrieved alt attribute for image 9: 'Episode 55 Thumbnail'
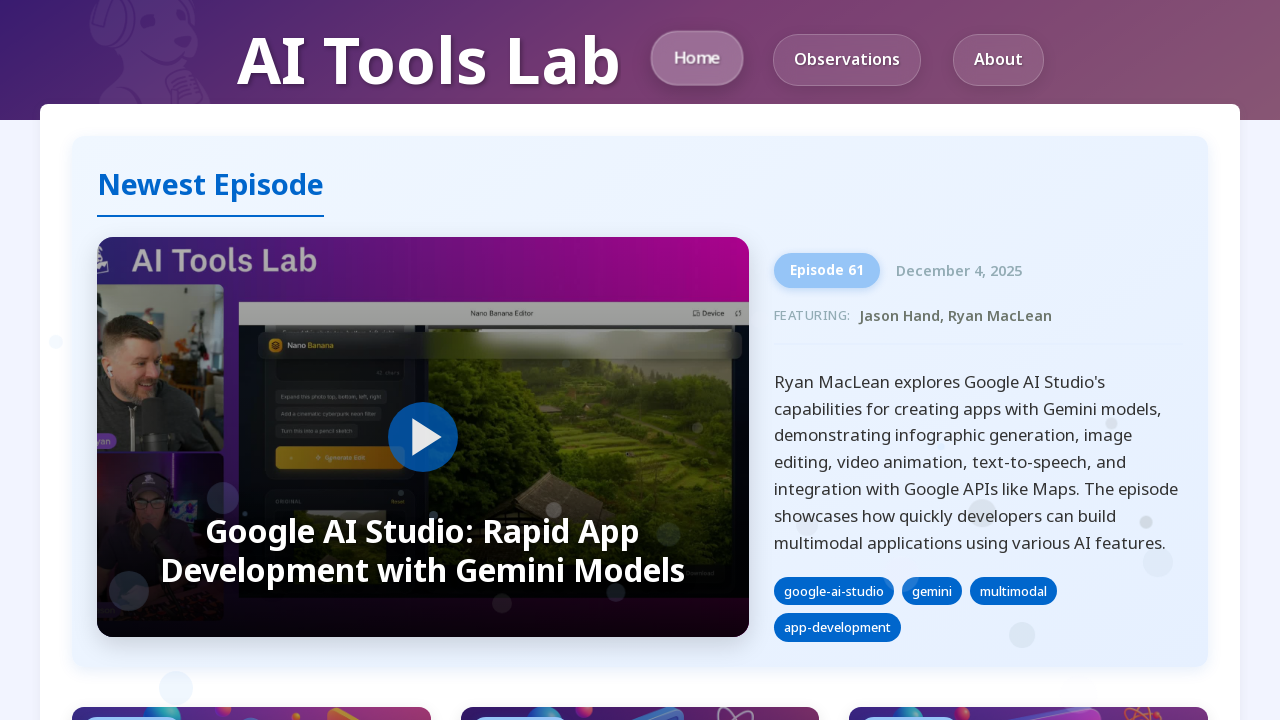

Verified image 9 has alt attribute defined
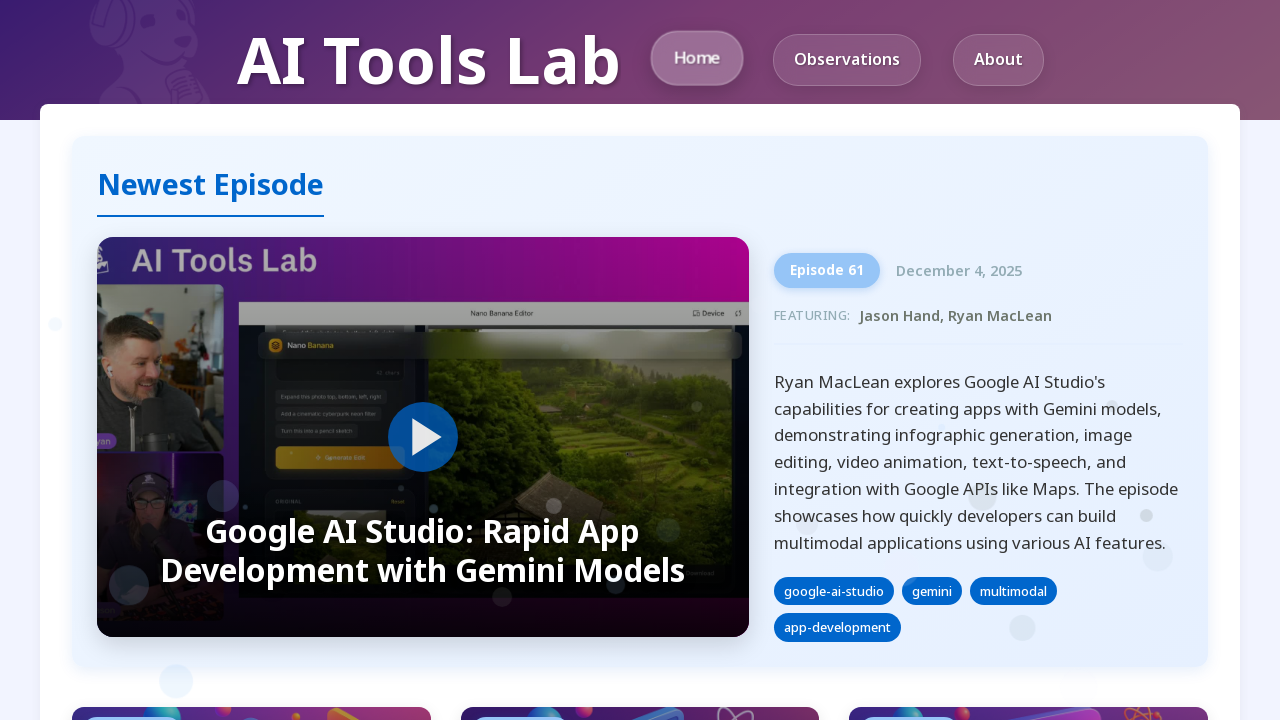

Retrieved image 10 of 12
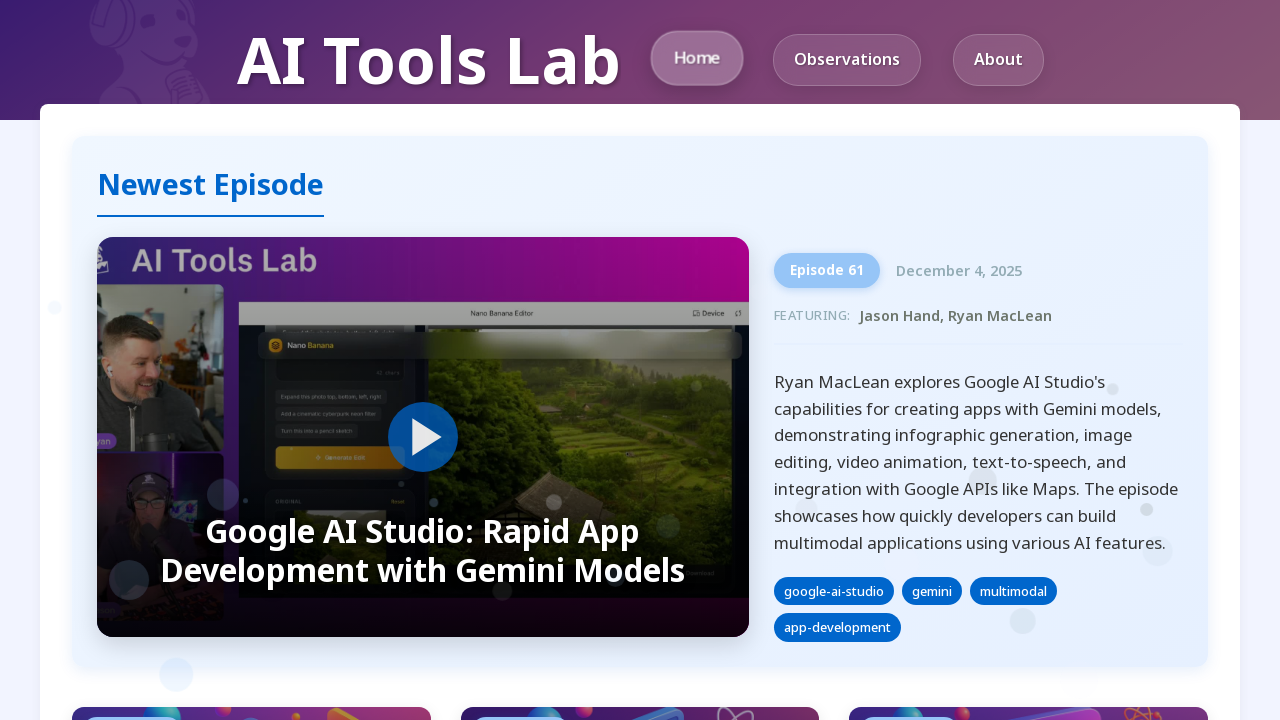

Retrieved alt attribute for image 10: 'Episode 54 Thumbnail'
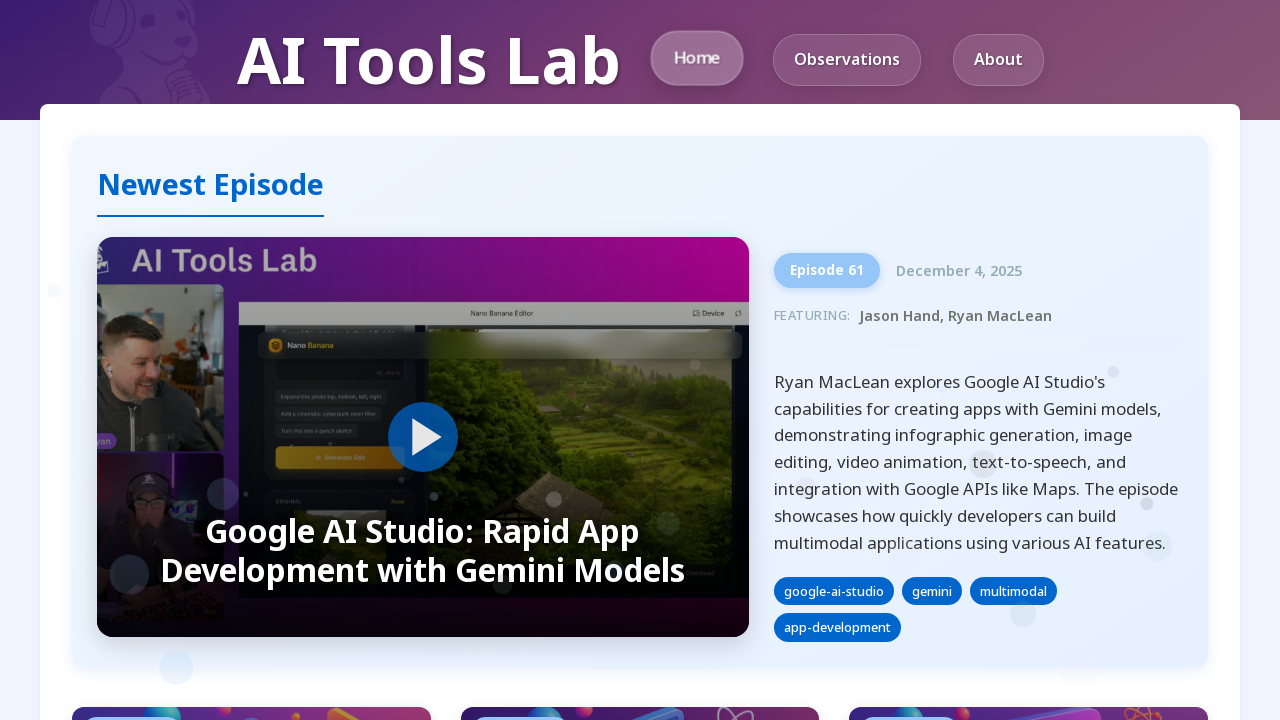

Verified image 10 has alt attribute defined
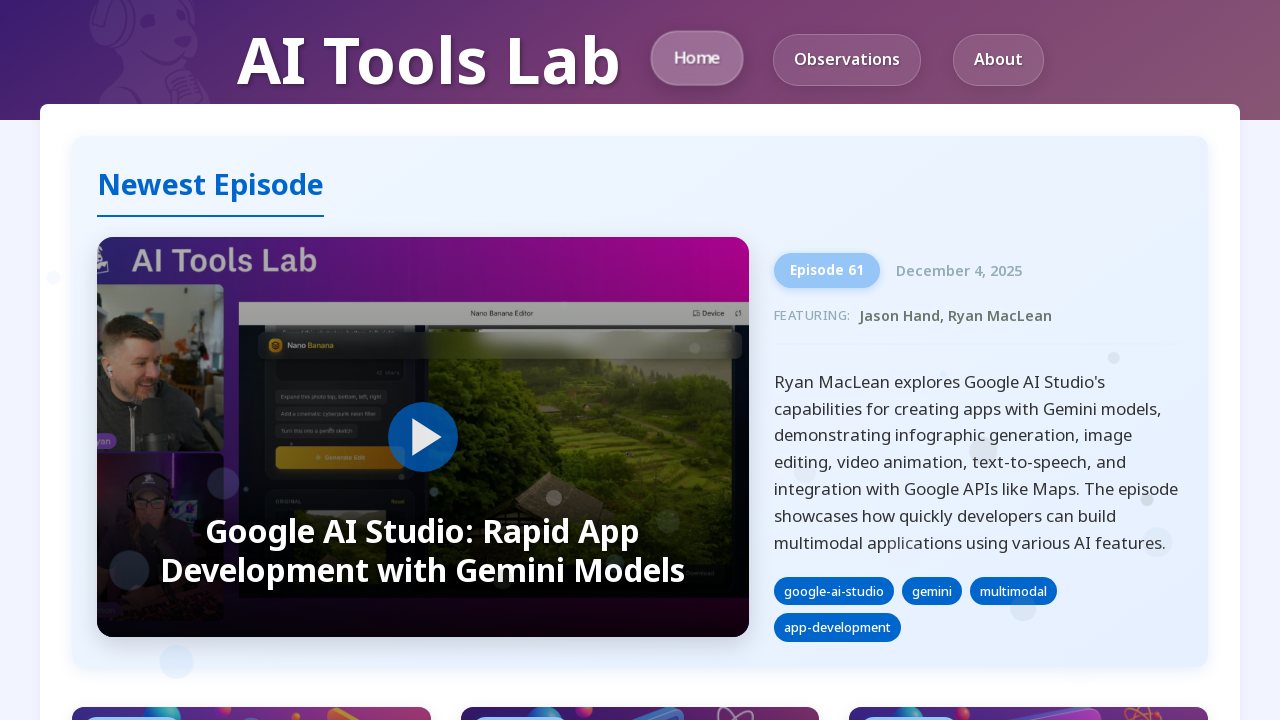

Retrieved image 11 of 12
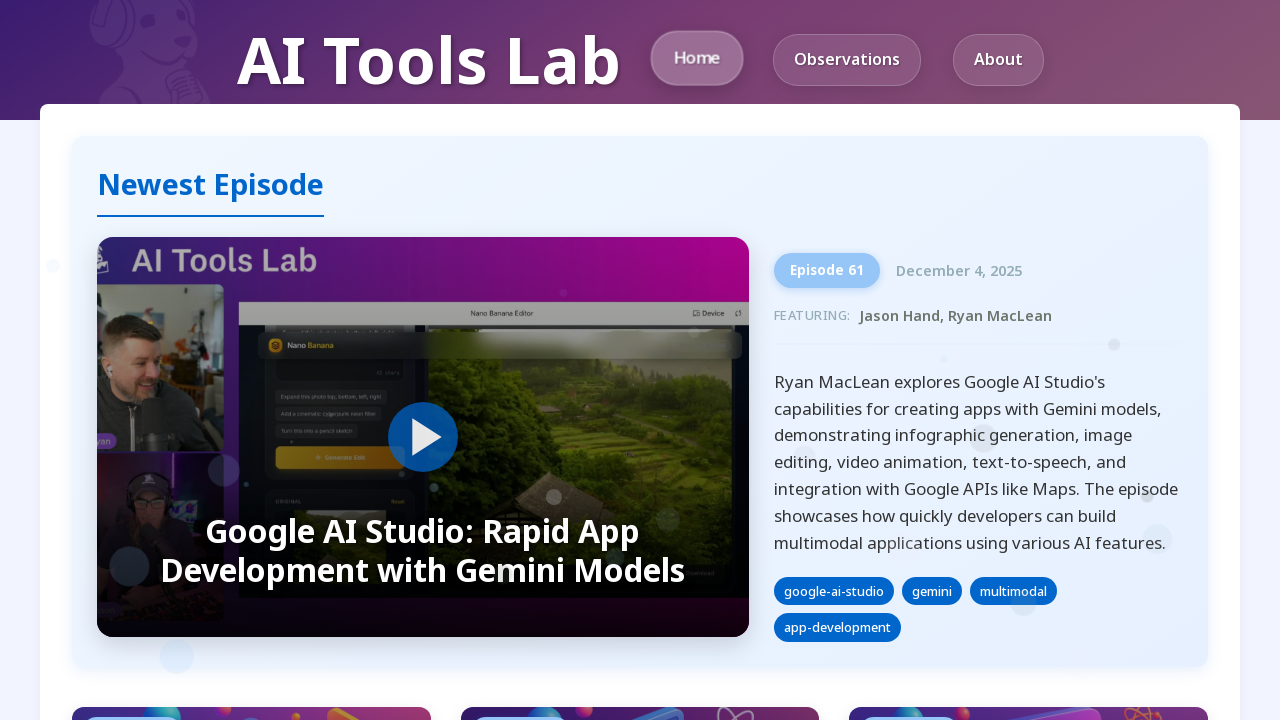

Retrieved alt attribute for image 11: 'Episode 53 Thumbnail'
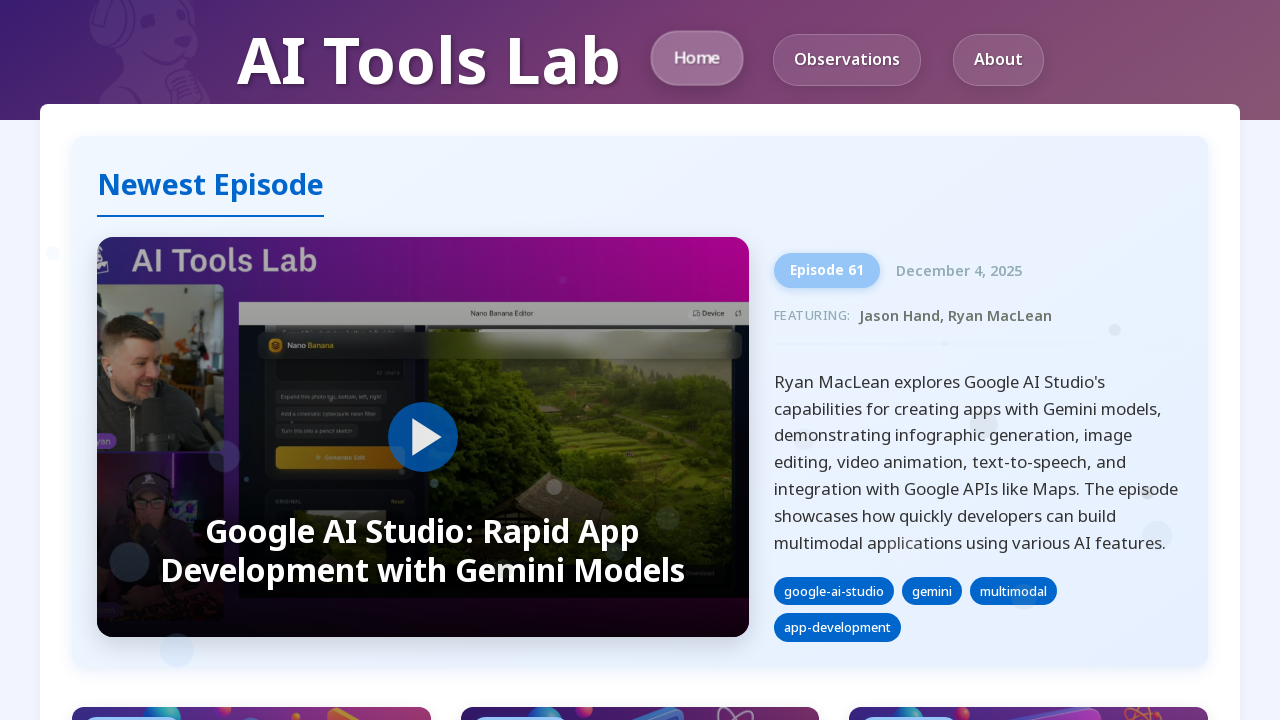

Verified image 11 has alt attribute defined
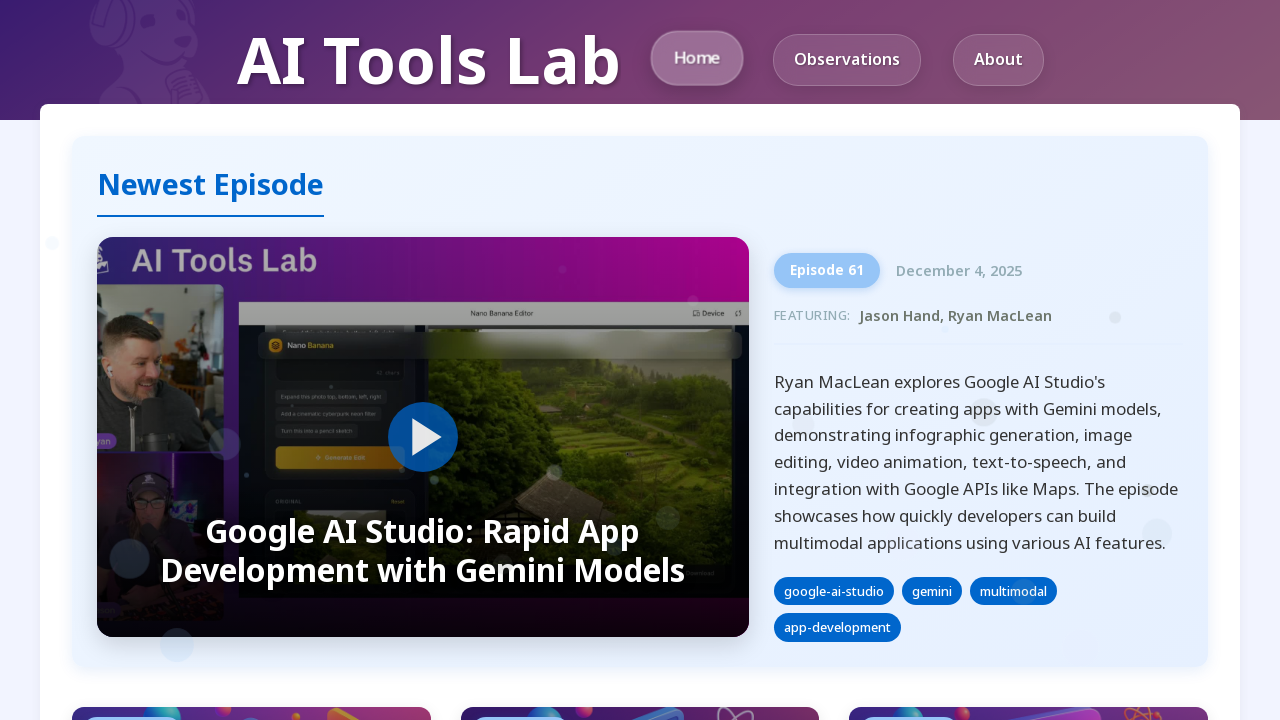

Retrieved image 12 of 12
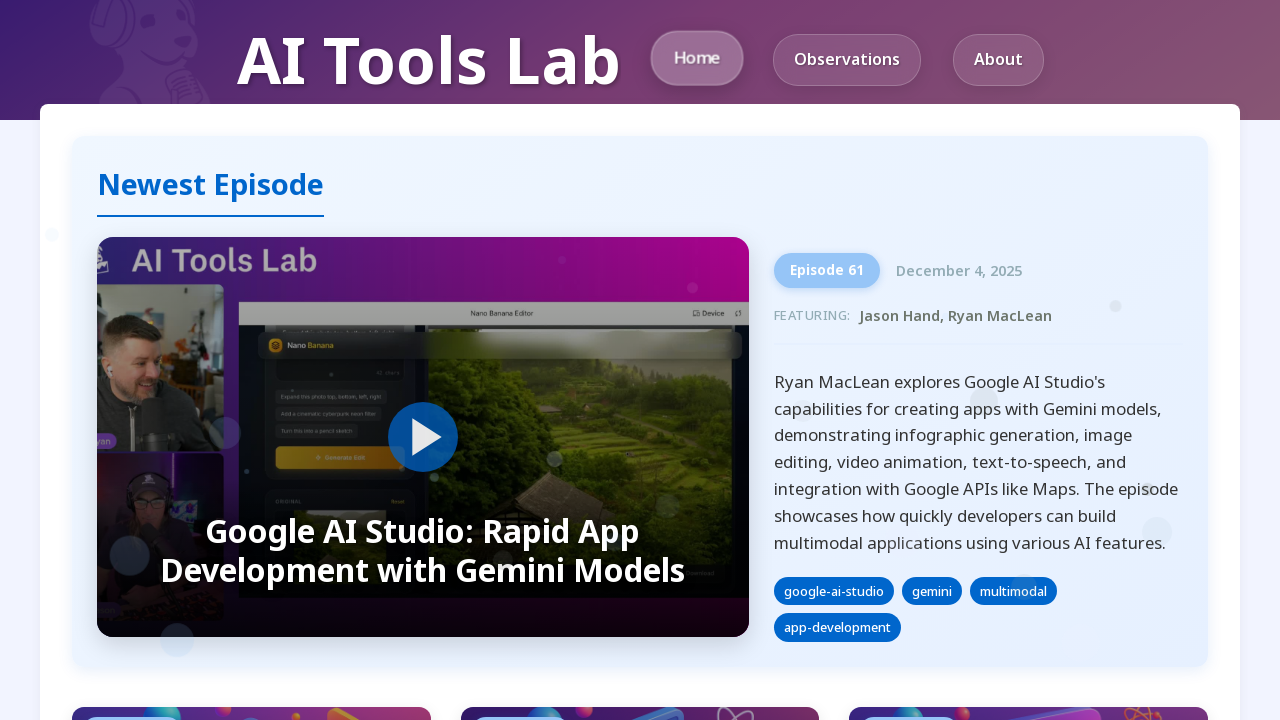

Retrieved alt attribute for image 12: 'Episode 52 Thumbnail'
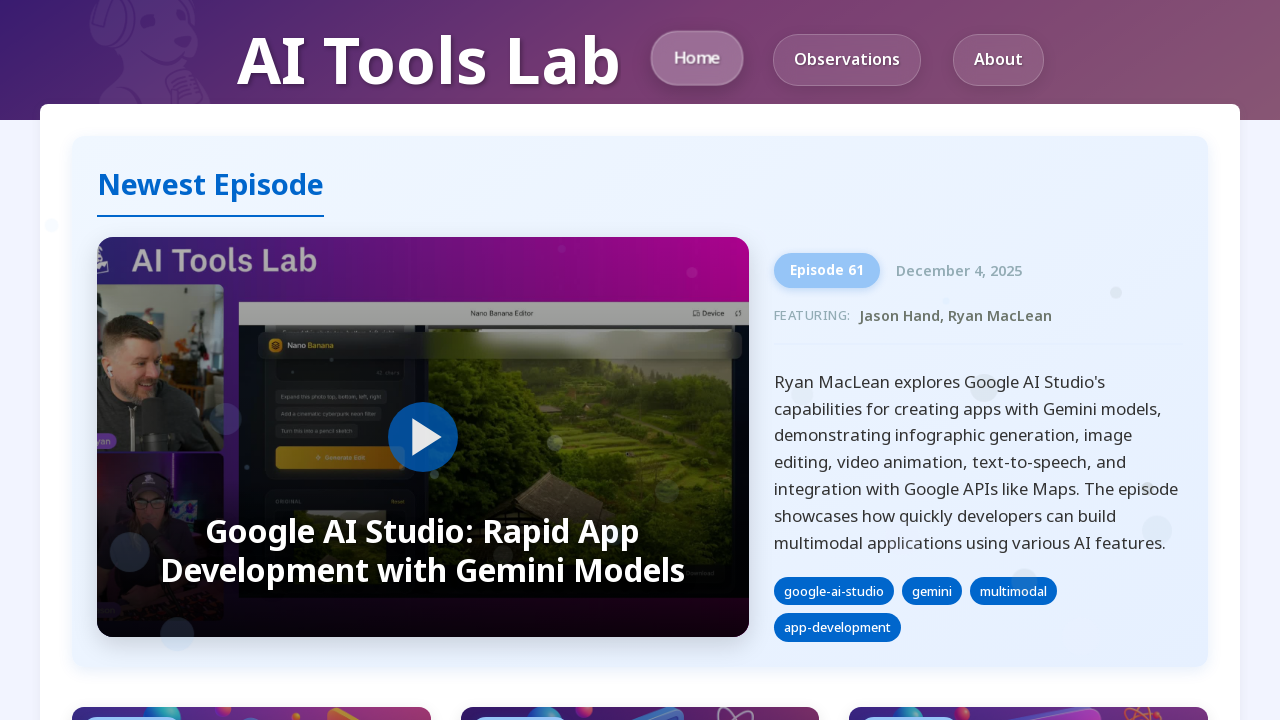

Verified image 12 has alt attribute defined
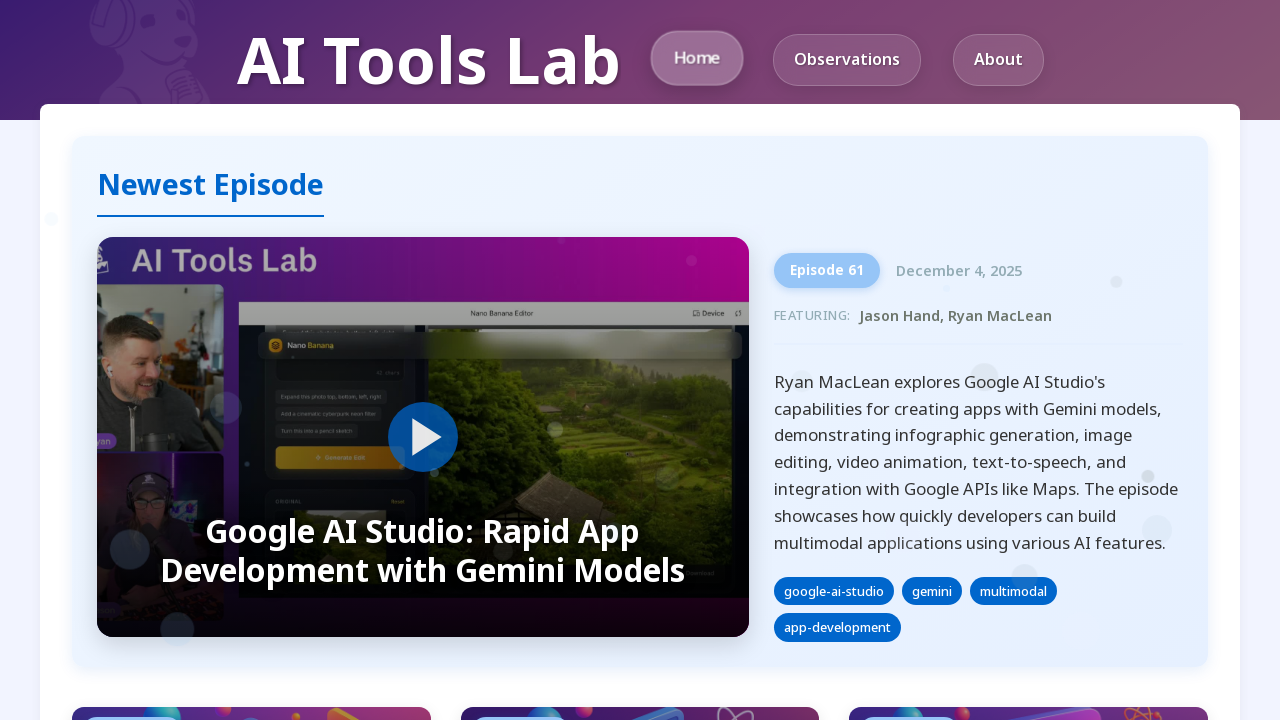

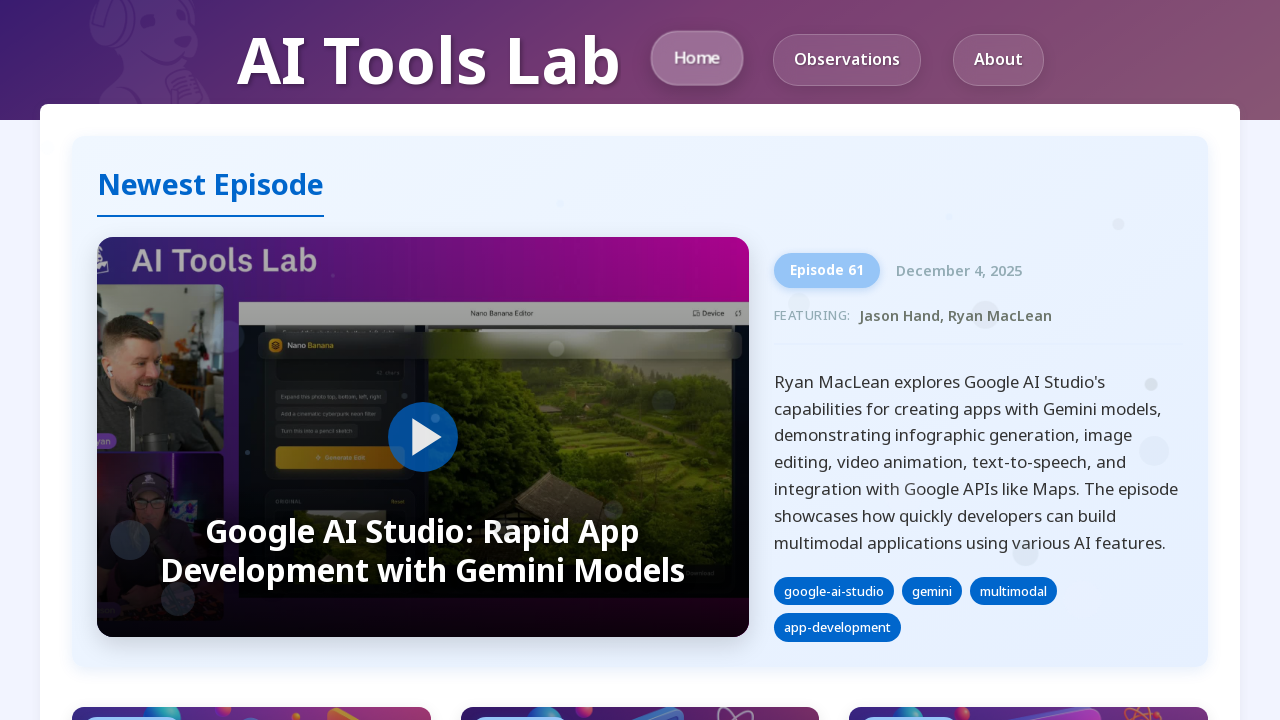